Tests WCAG 2.1.1 keyboard accessibility by tabbing through 20 focusable elements, checking for keyboard traps (same element focused consecutively), and verifying that a visible focus indicator exists on focused elements.

Starting URL: https://www.example.com

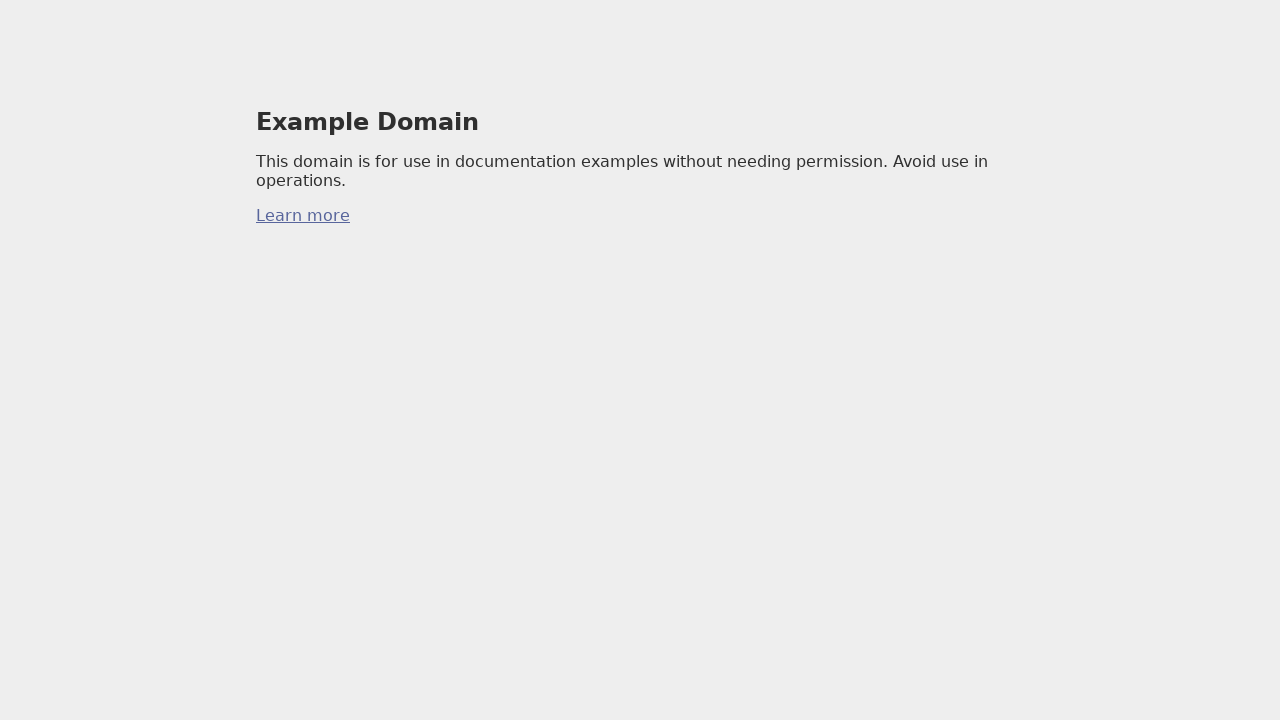

Navigated to https://www.example.com
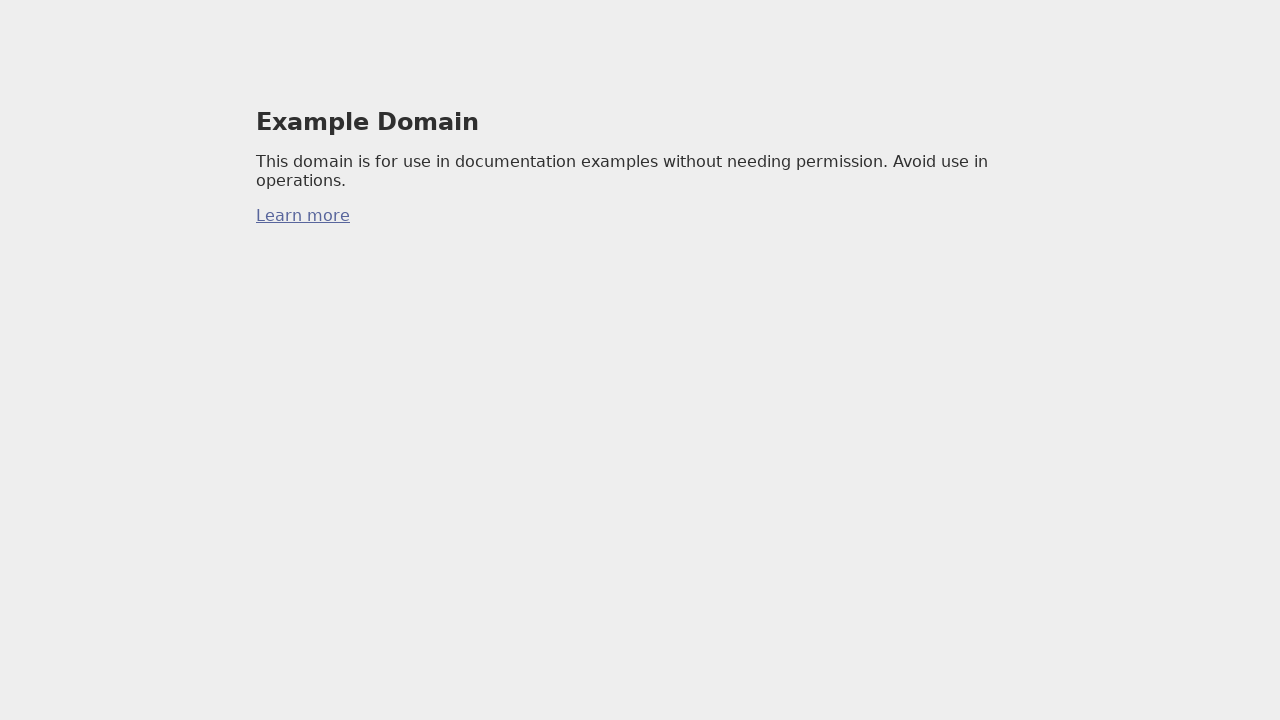

Retrieved currently focused element (iteration 1/20)
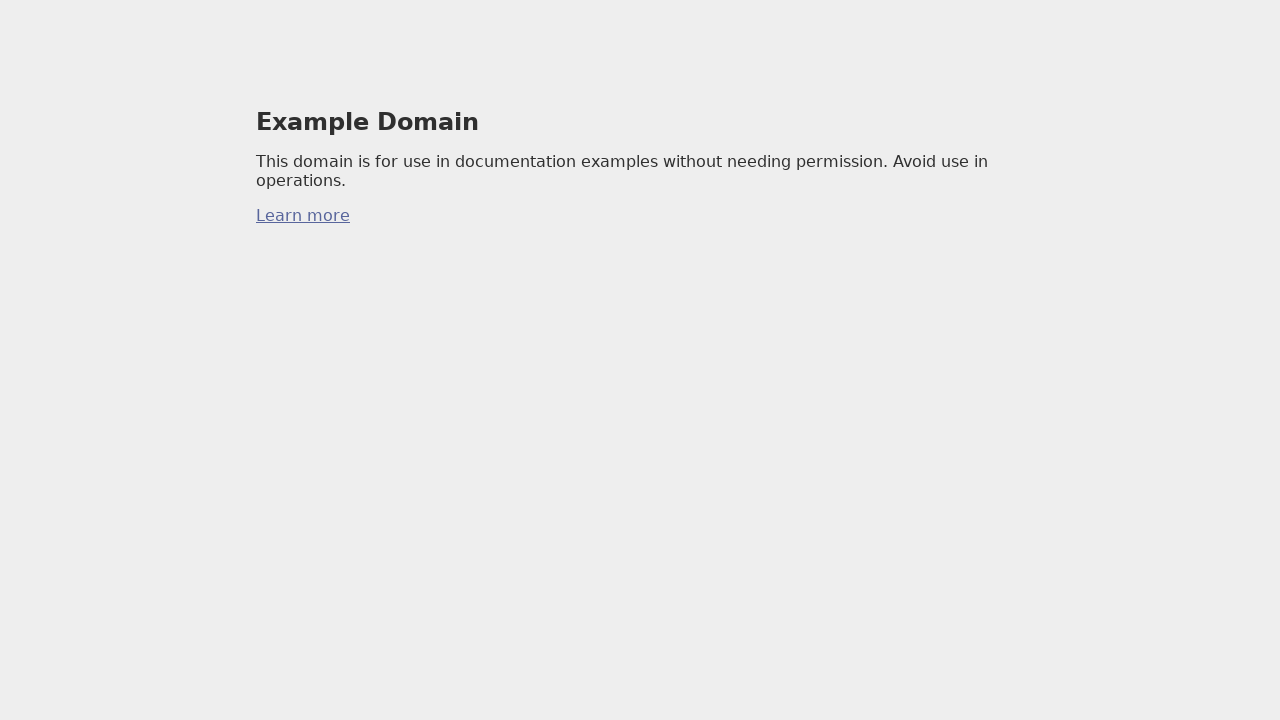

Pressed Tab to move to next focusable element (iteration 1/20)
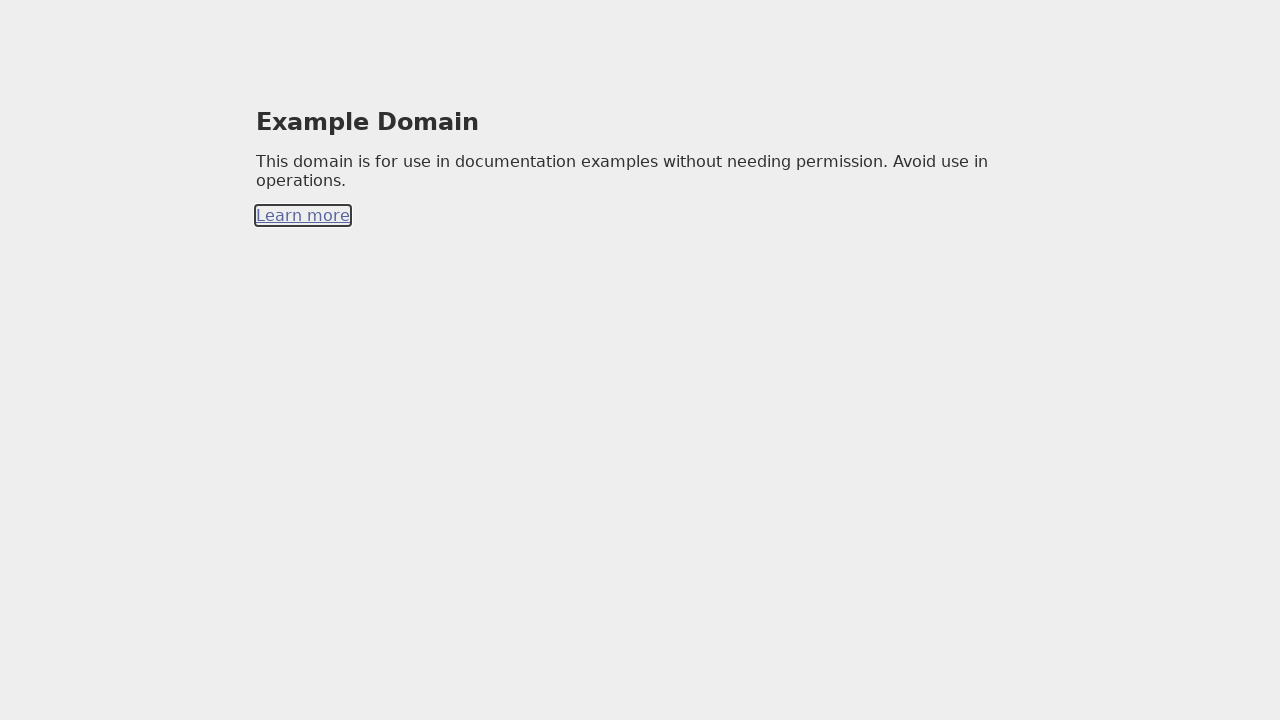

Retrieved currently focused element (iteration 2/20)
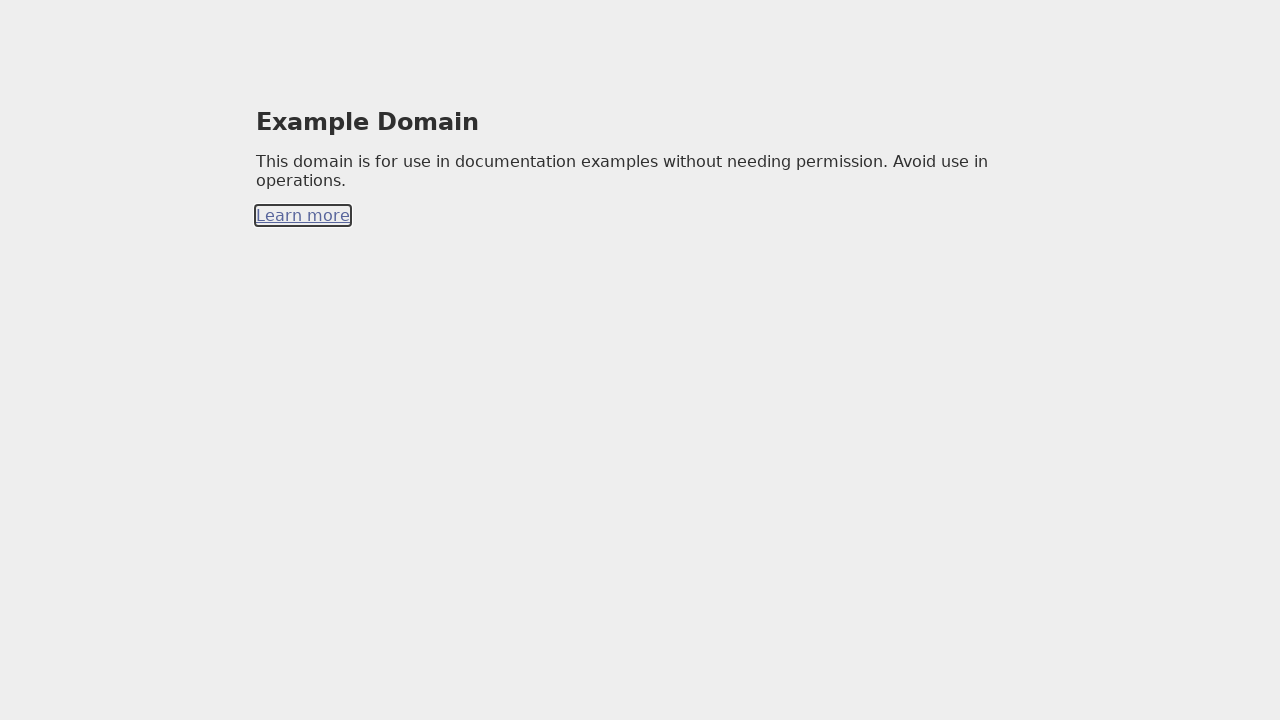

Pressed Tab to move to next focusable element (iteration 2/20)
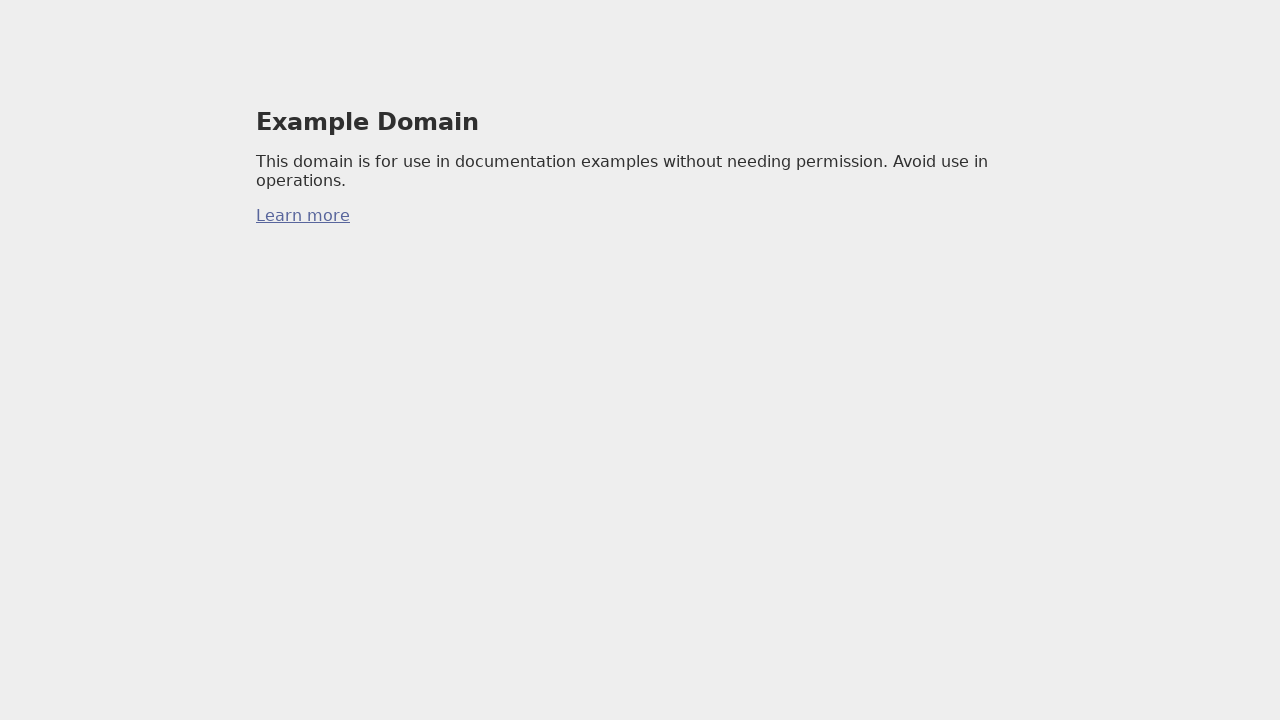

Retrieved currently focused element (iteration 3/20)
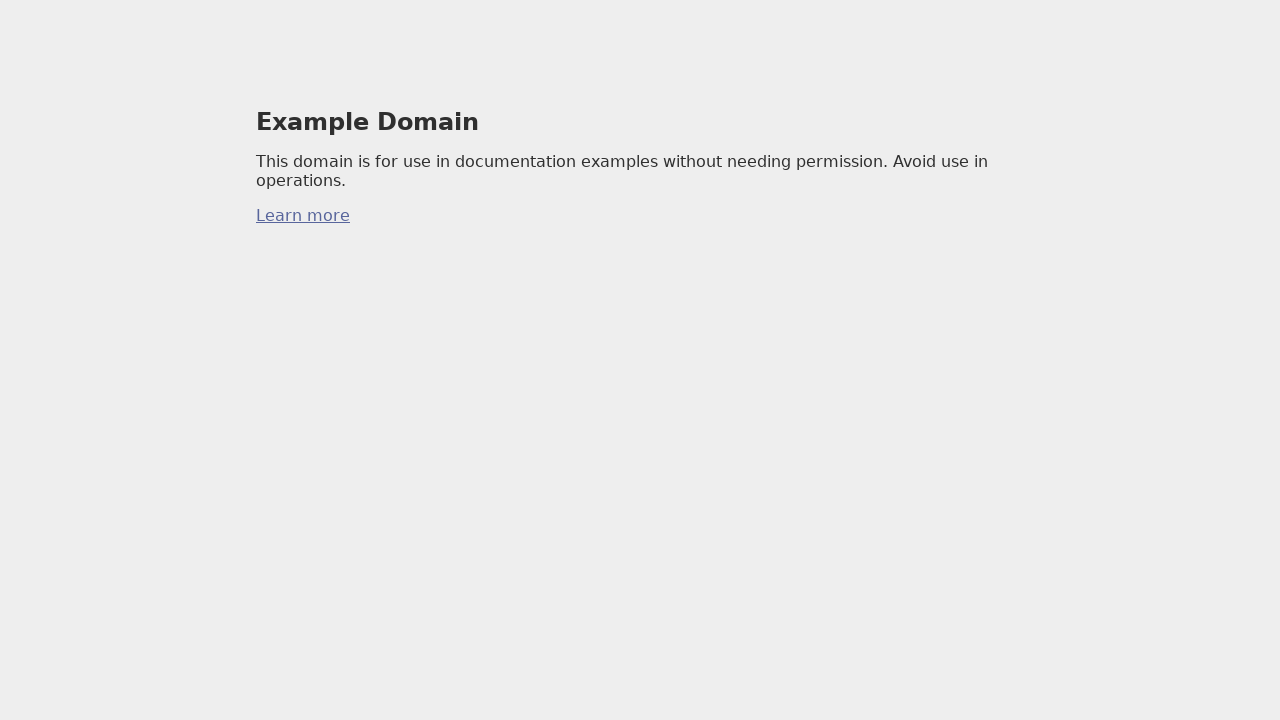

Pressed Tab to move to next focusable element (iteration 3/20)
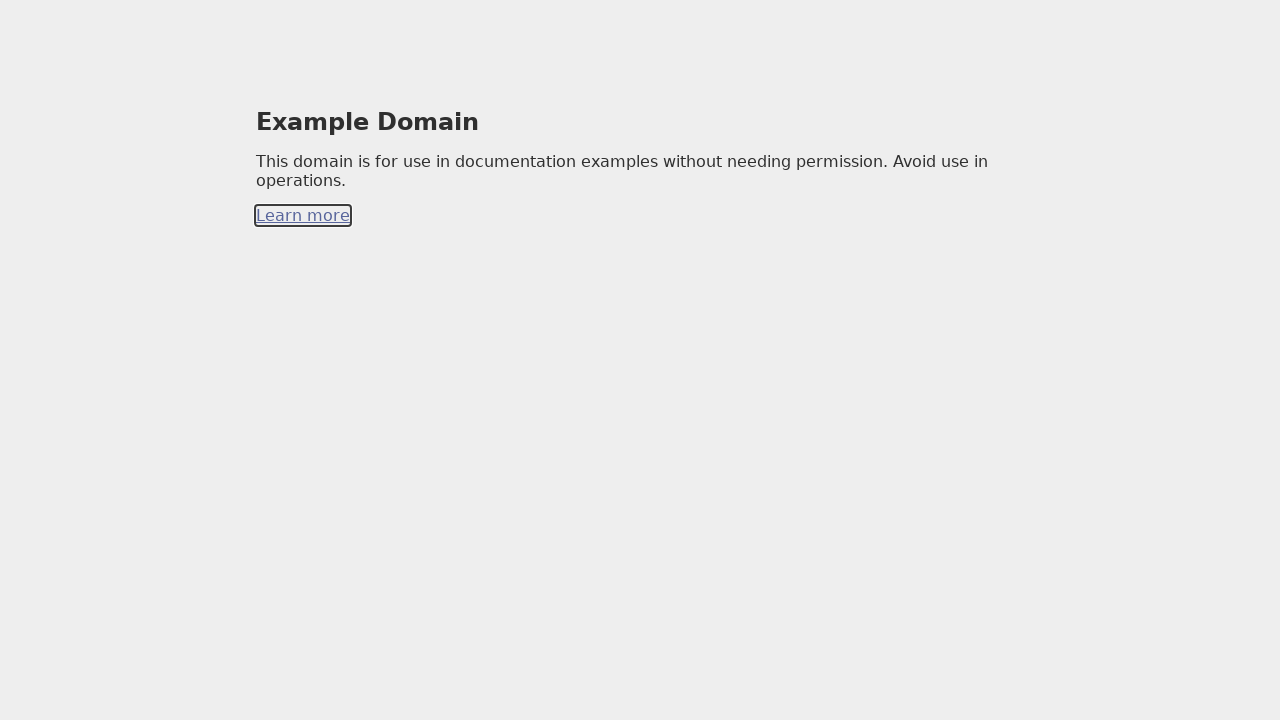

Retrieved currently focused element (iteration 4/20)
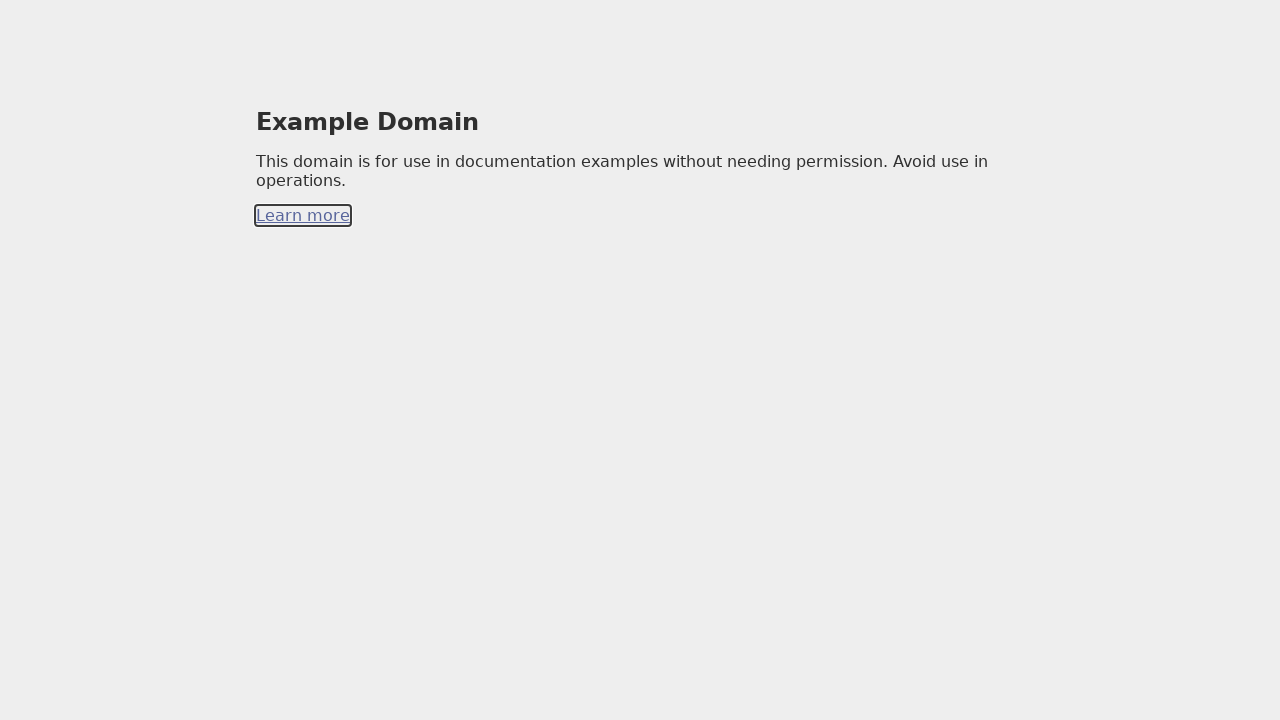

Pressed Tab to move to next focusable element (iteration 4/20)
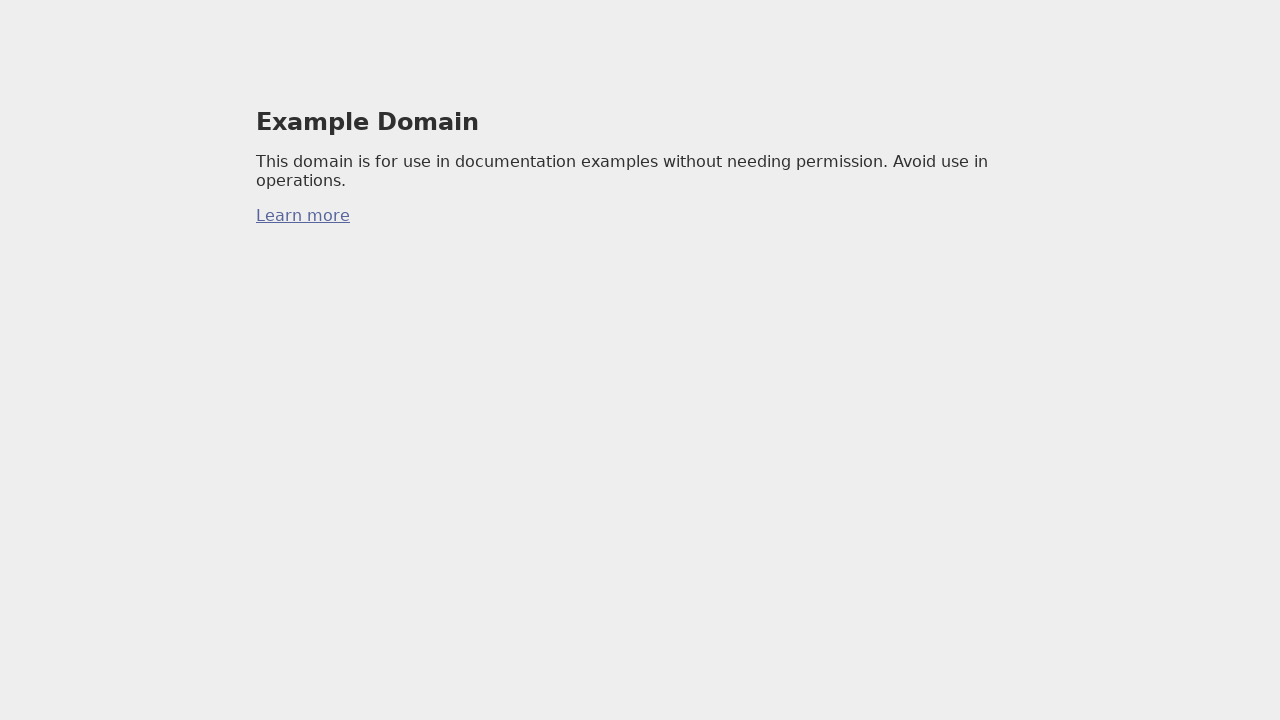

Retrieved currently focused element (iteration 5/20)
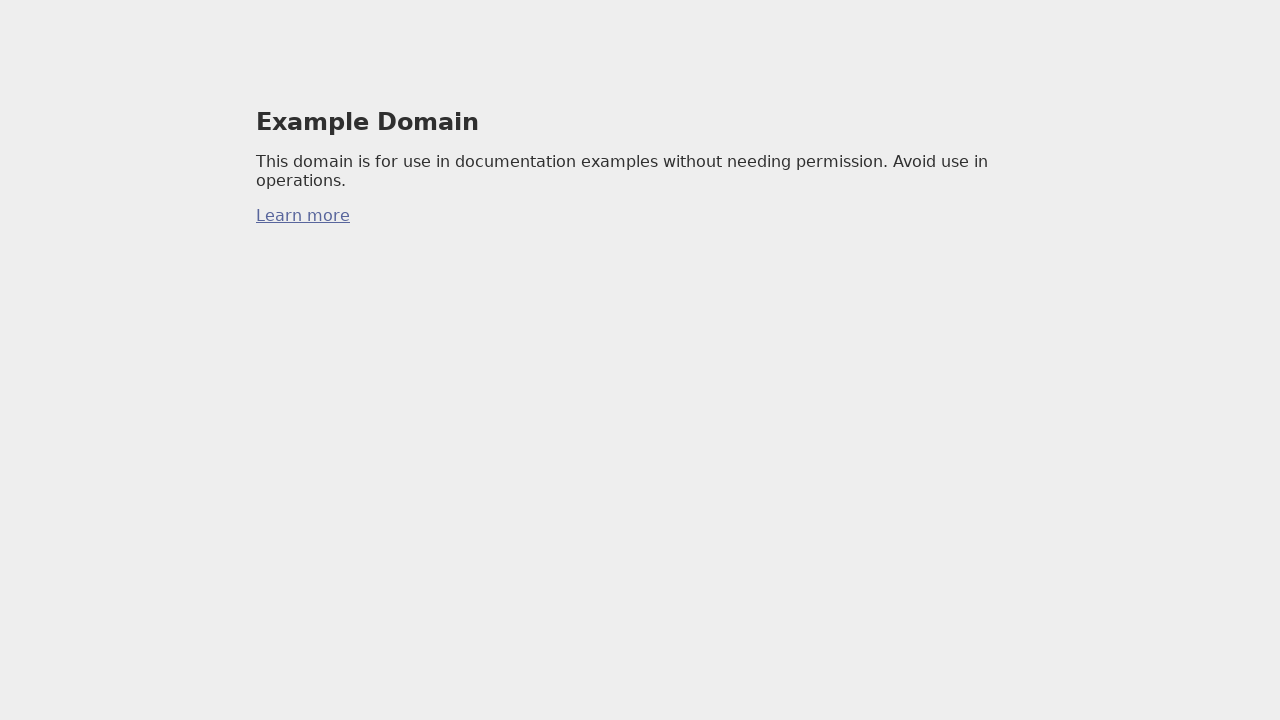

Pressed Tab to move to next focusable element (iteration 5/20)
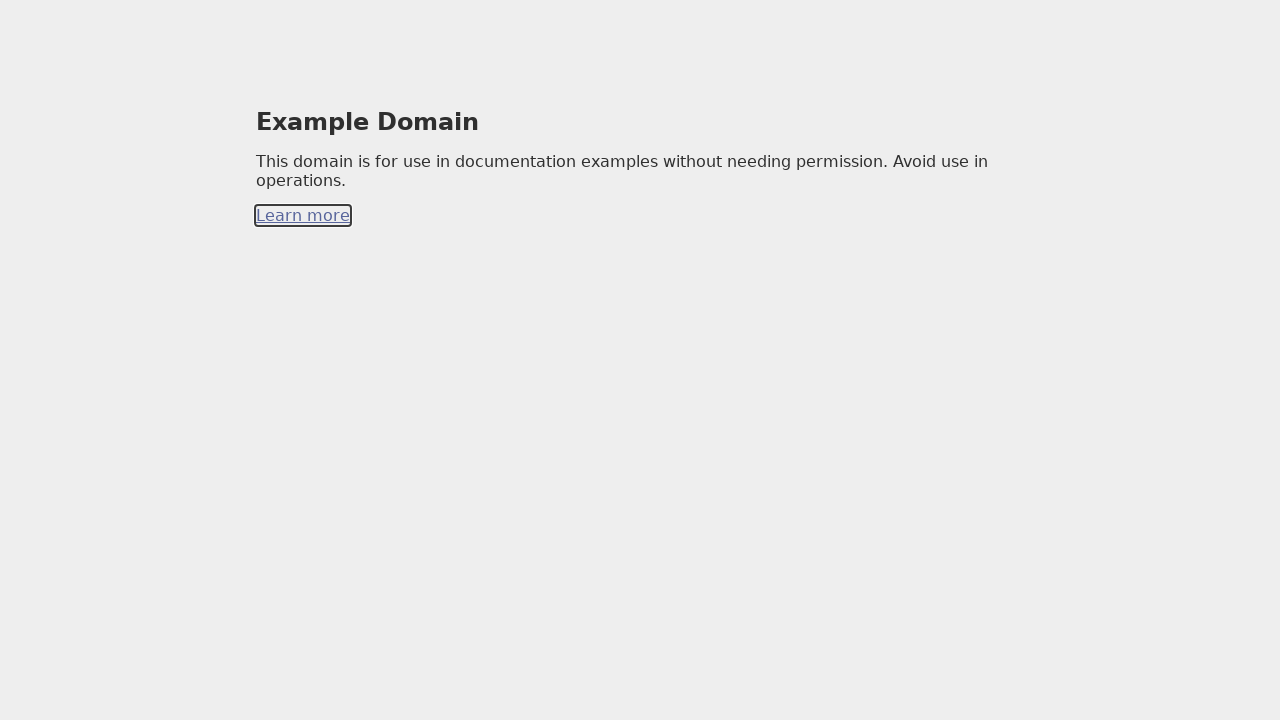

Retrieved currently focused element (iteration 6/20)
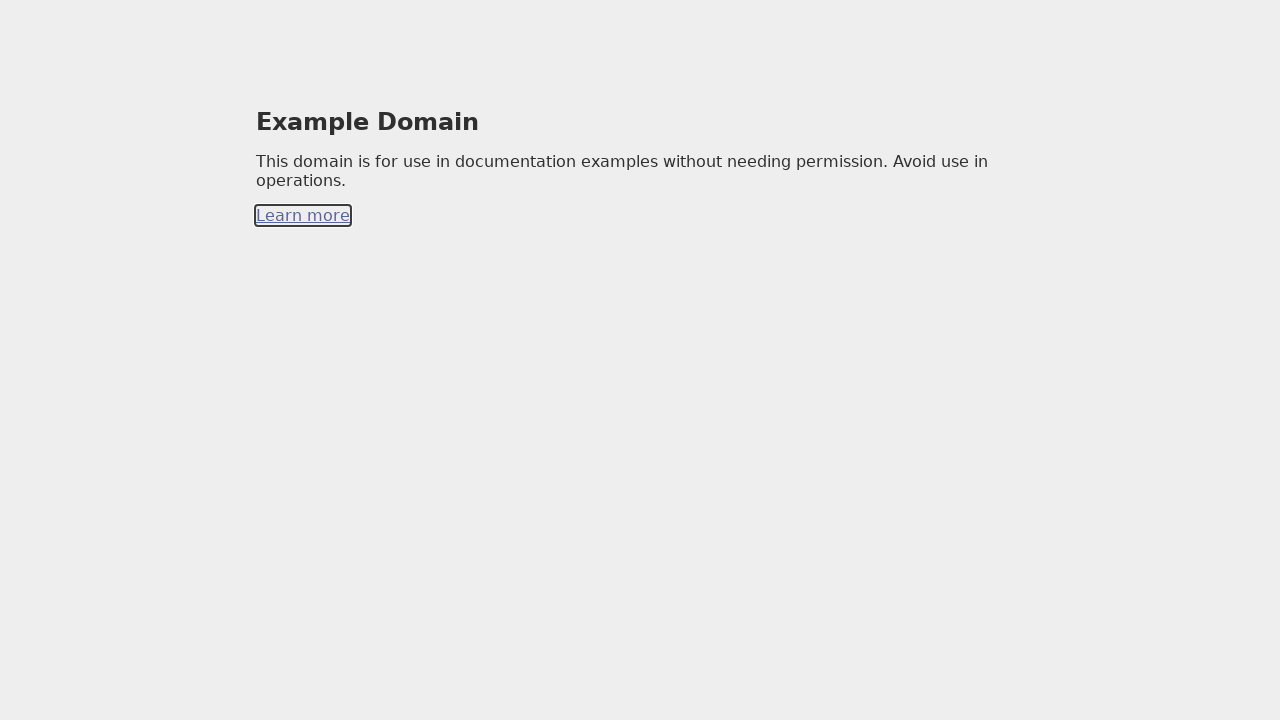

Pressed Tab to move to next focusable element (iteration 6/20)
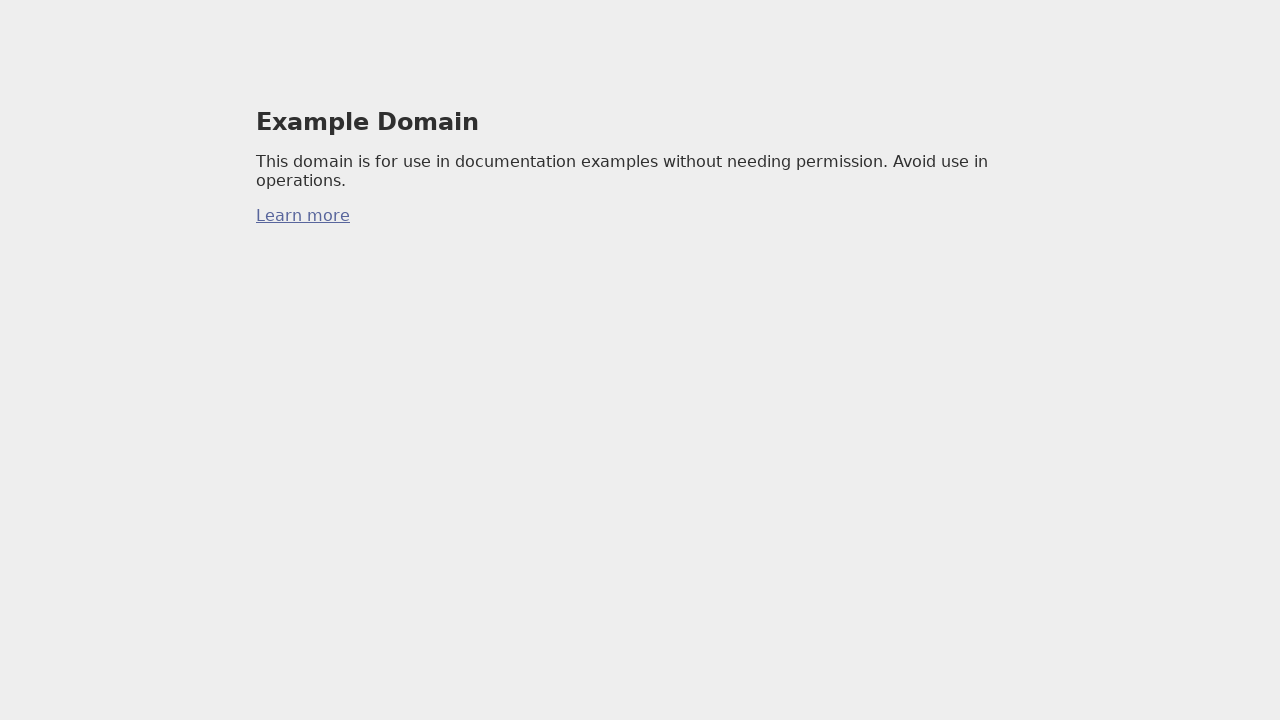

Retrieved currently focused element (iteration 7/20)
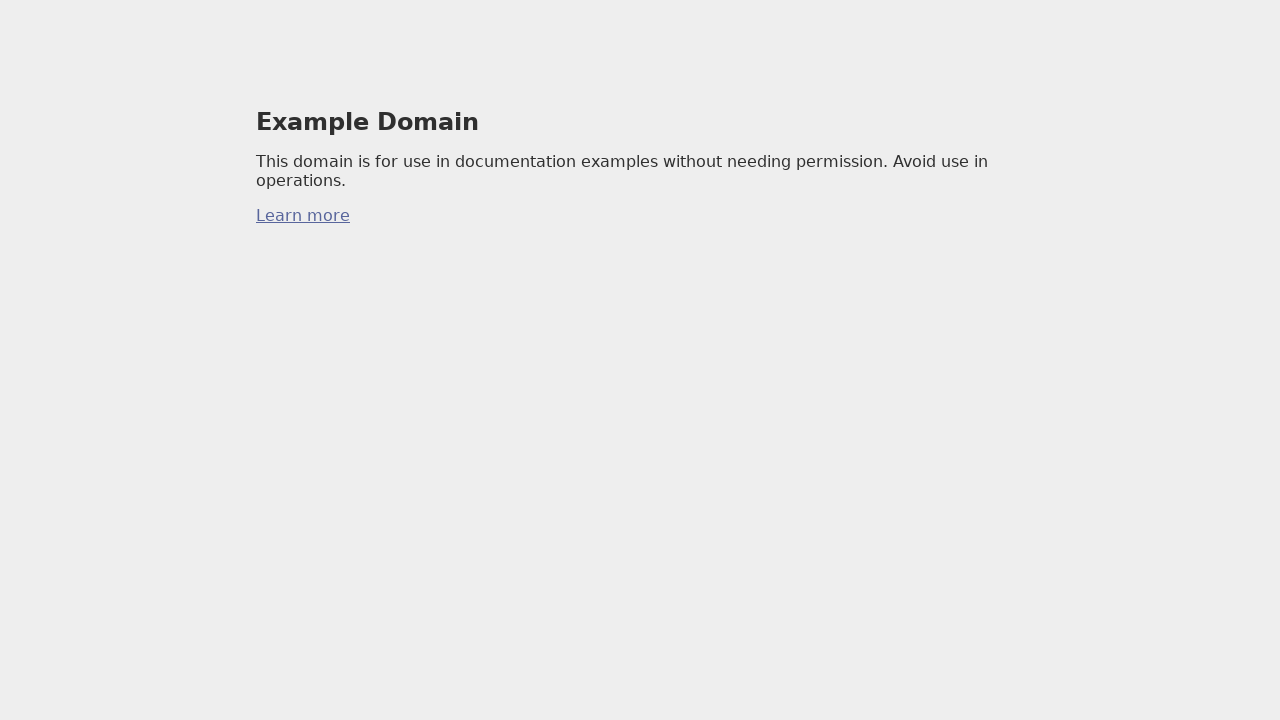

Pressed Tab to move to next focusable element (iteration 7/20)
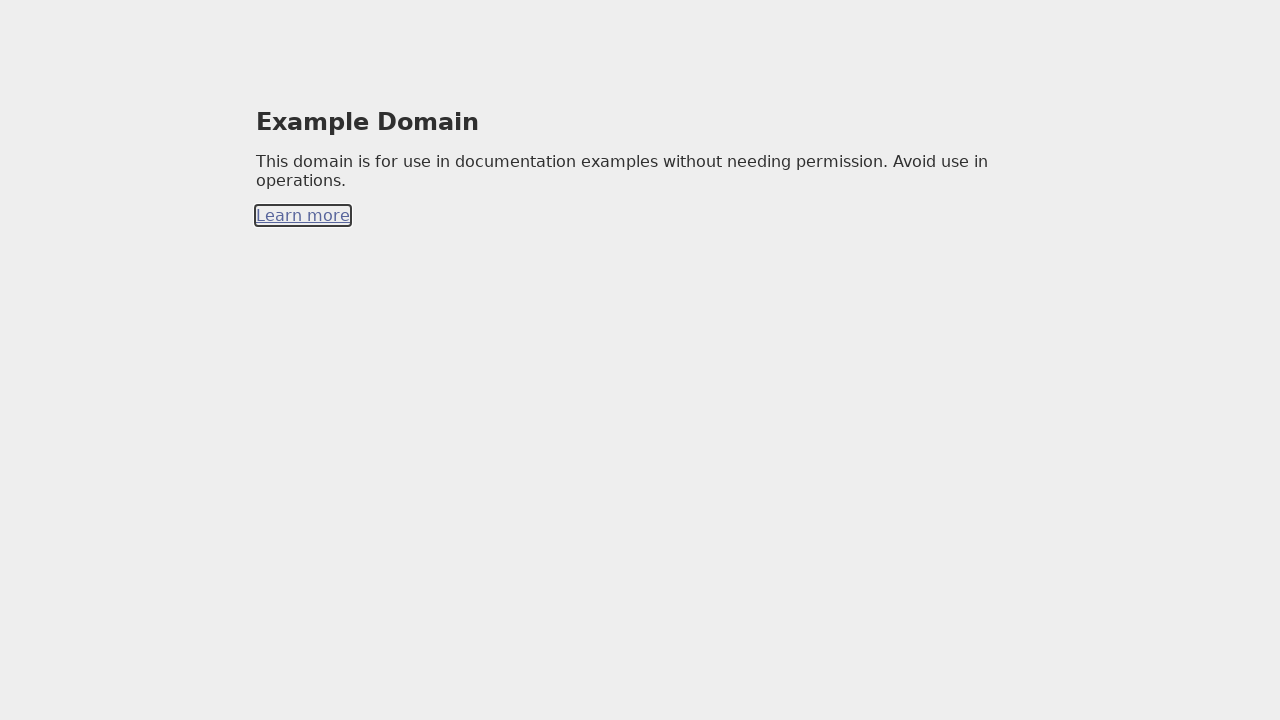

Retrieved currently focused element (iteration 8/20)
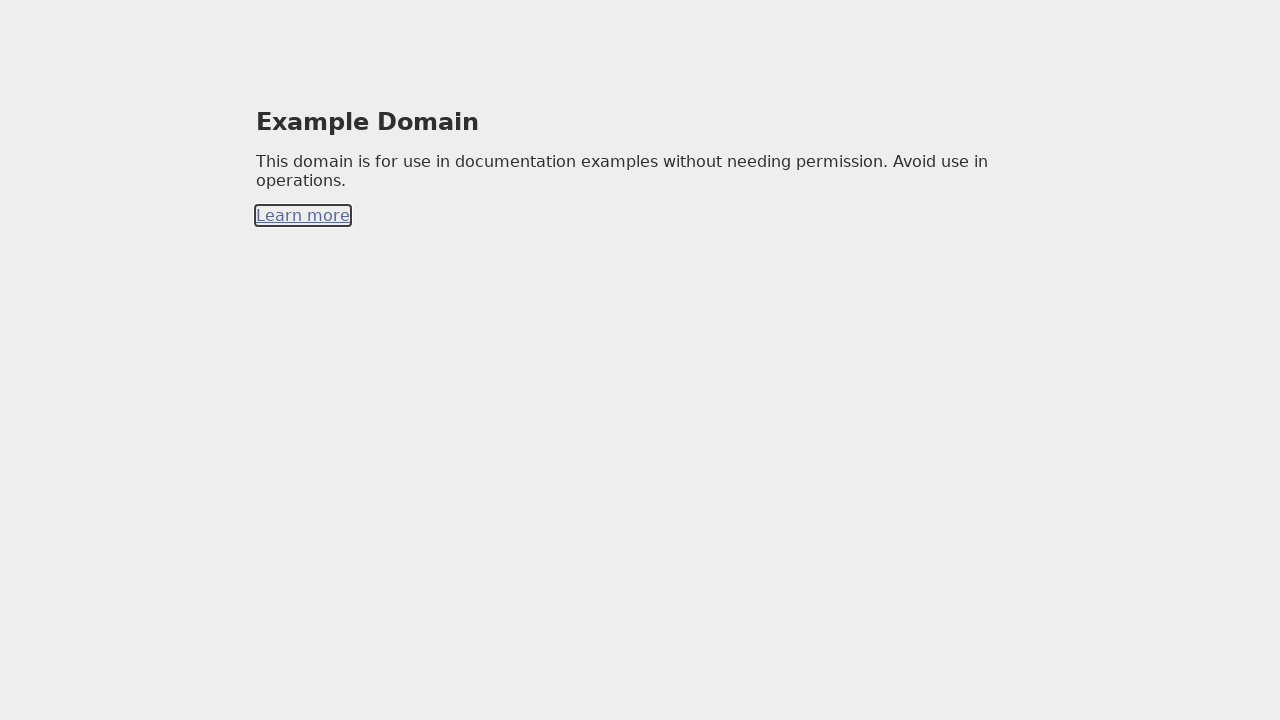

Pressed Tab to move to next focusable element (iteration 8/20)
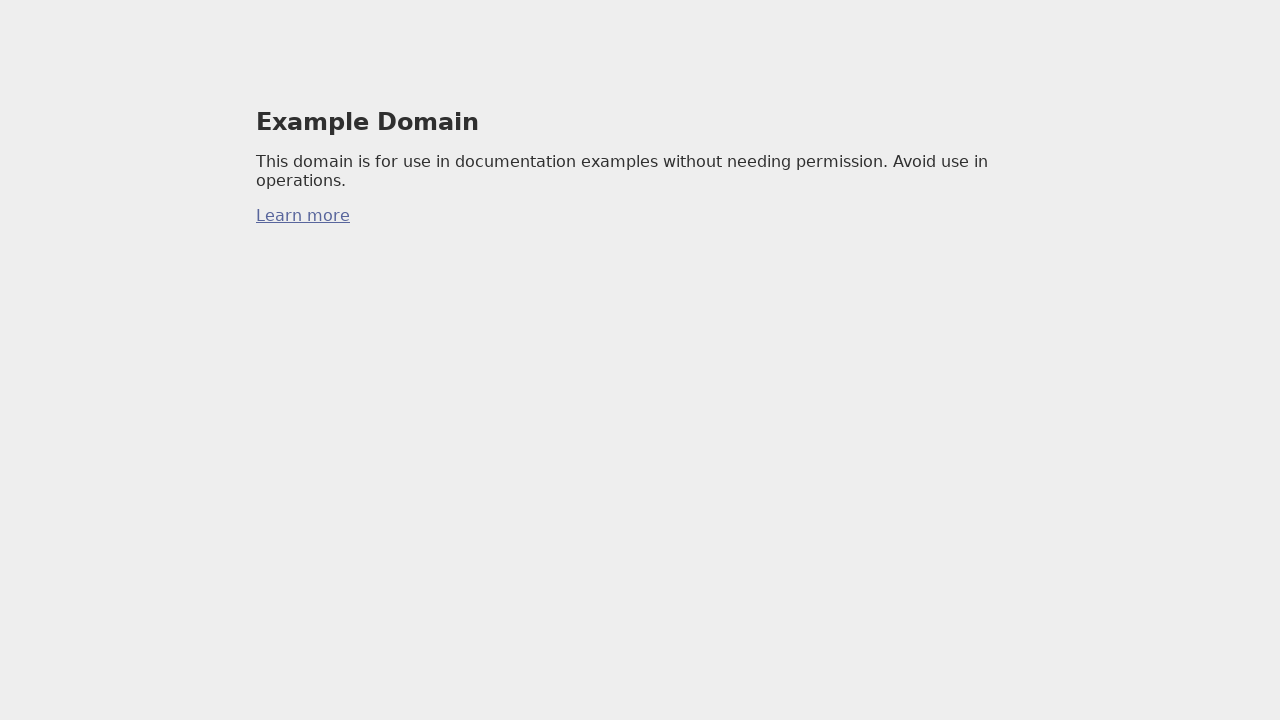

Retrieved currently focused element (iteration 9/20)
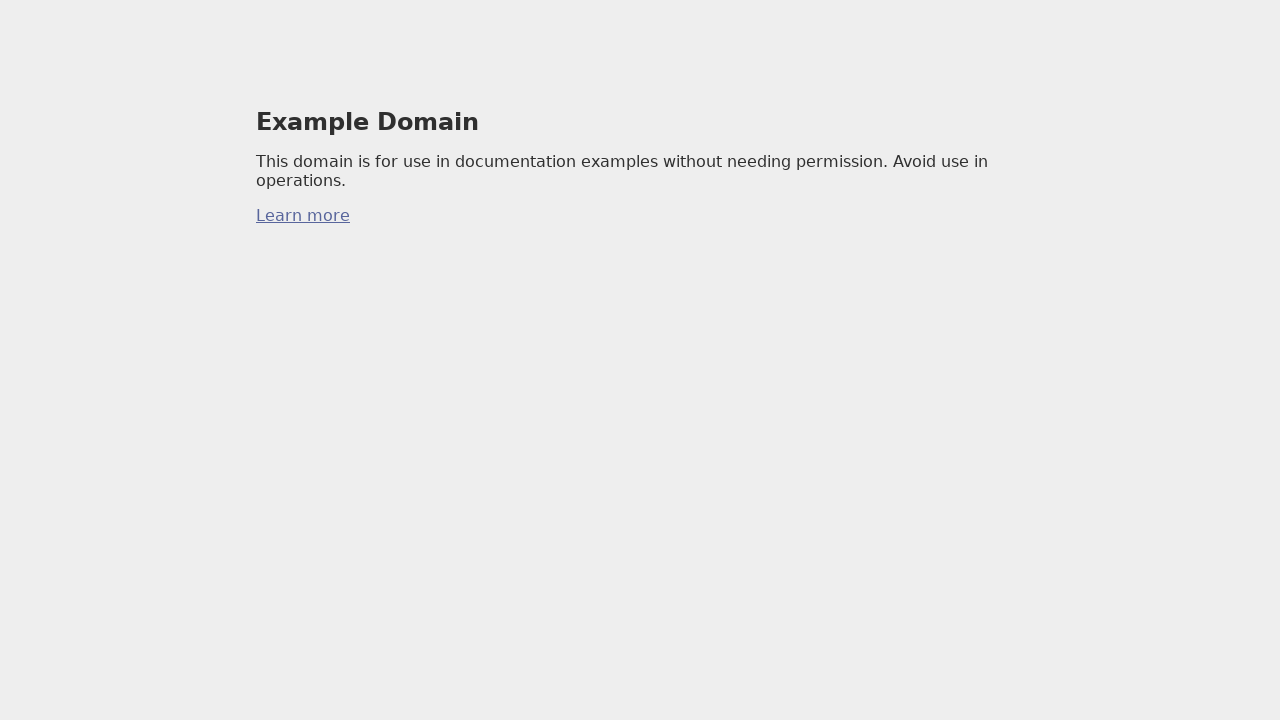

Pressed Tab to move to next focusable element (iteration 9/20)
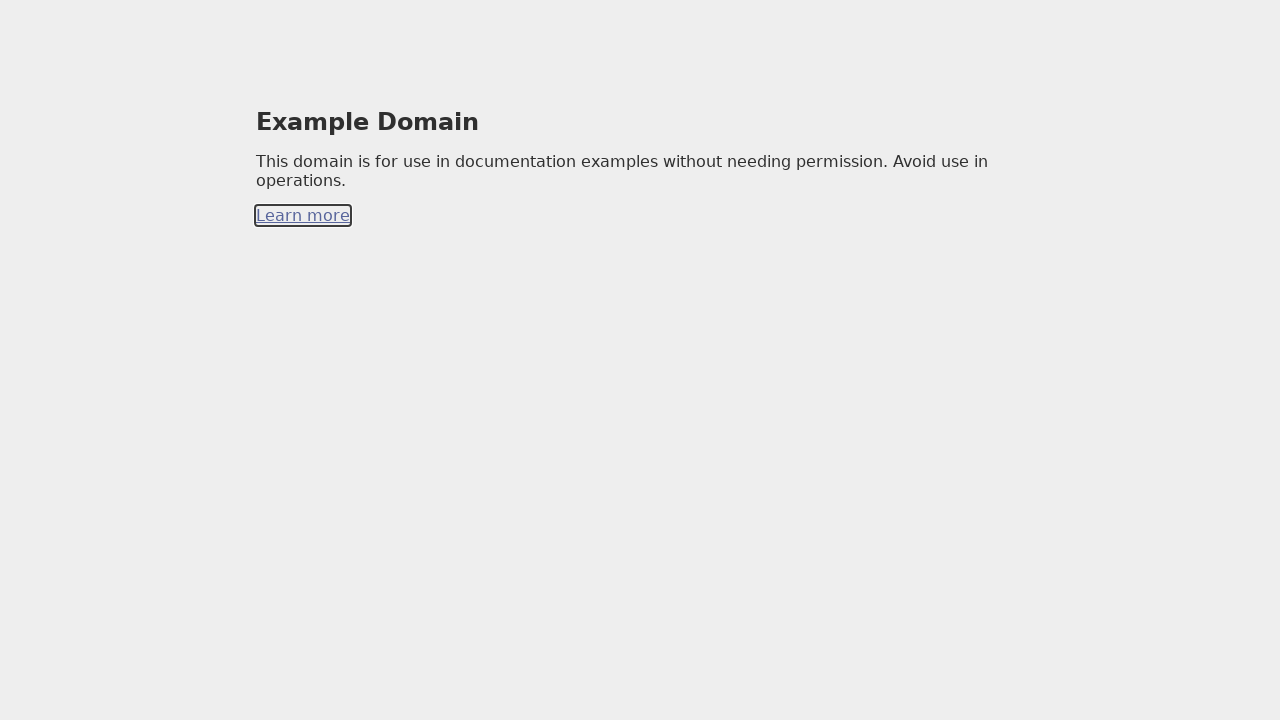

Retrieved currently focused element (iteration 10/20)
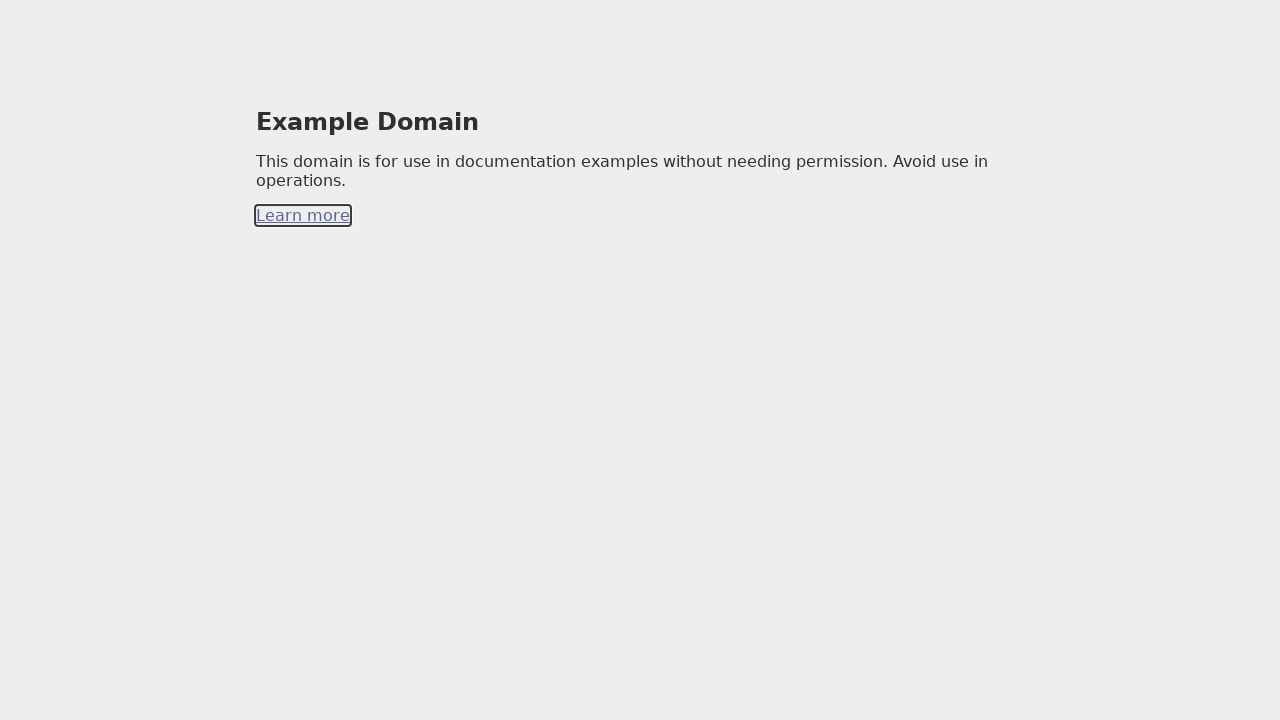

Pressed Tab to move to next focusable element (iteration 10/20)
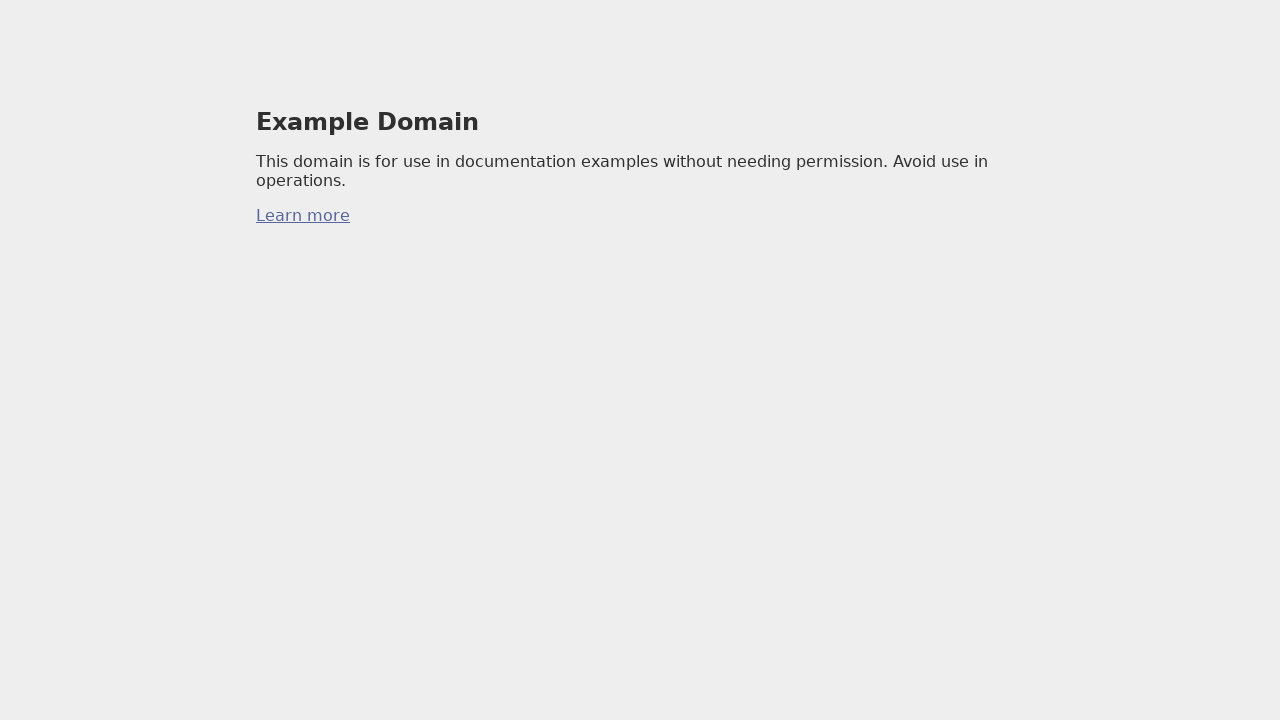

Retrieved currently focused element (iteration 11/20)
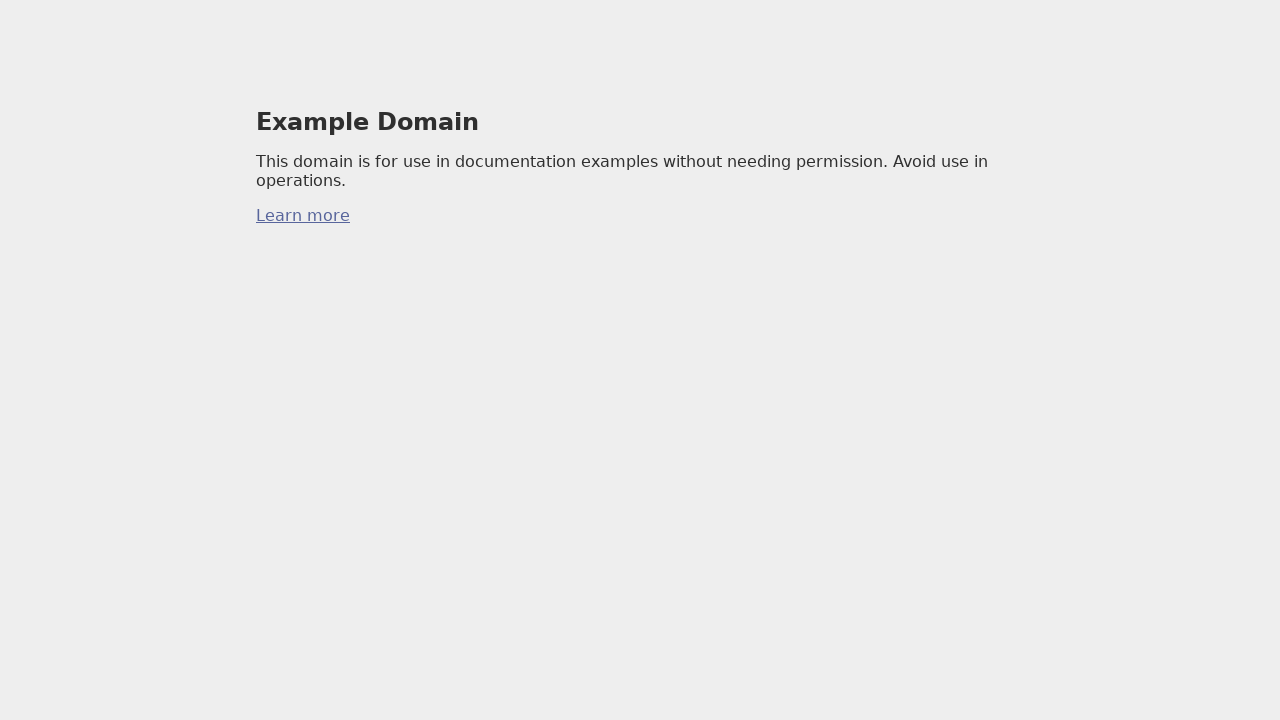

Pressed Tab to move to next focusable element (iteration 11/20)
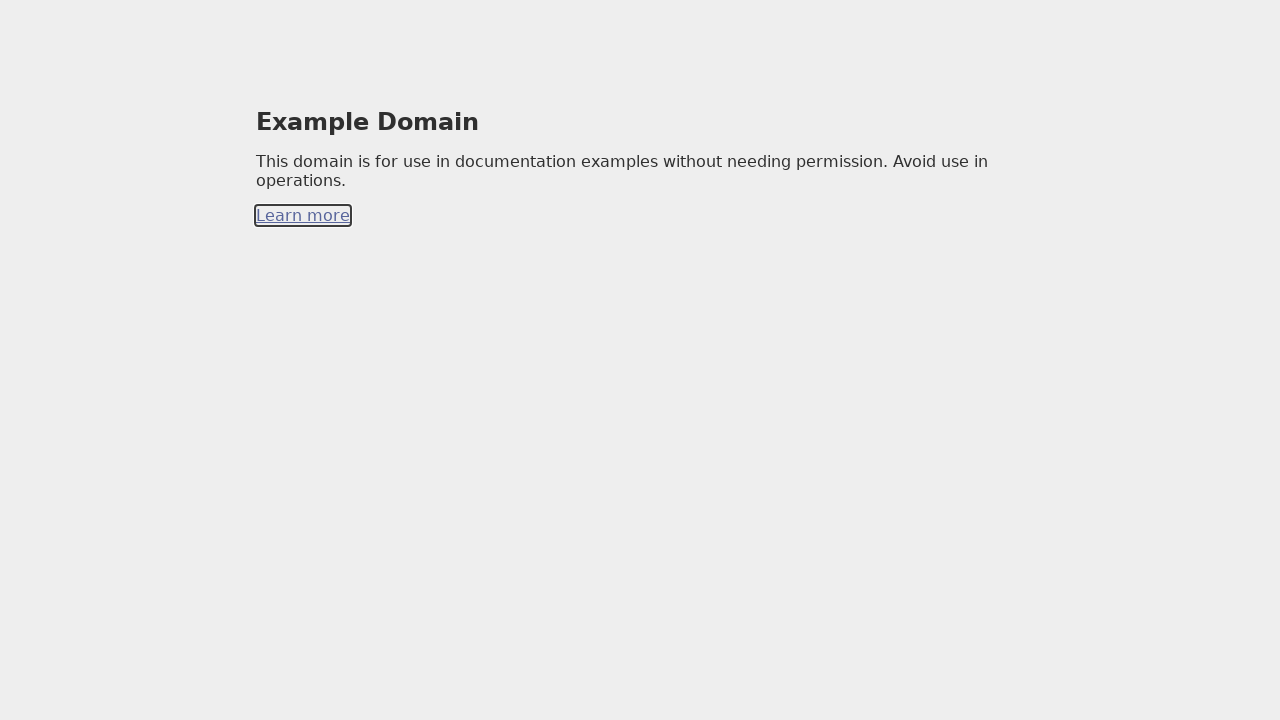

Retrieved currently focused element (iteration 12/20)
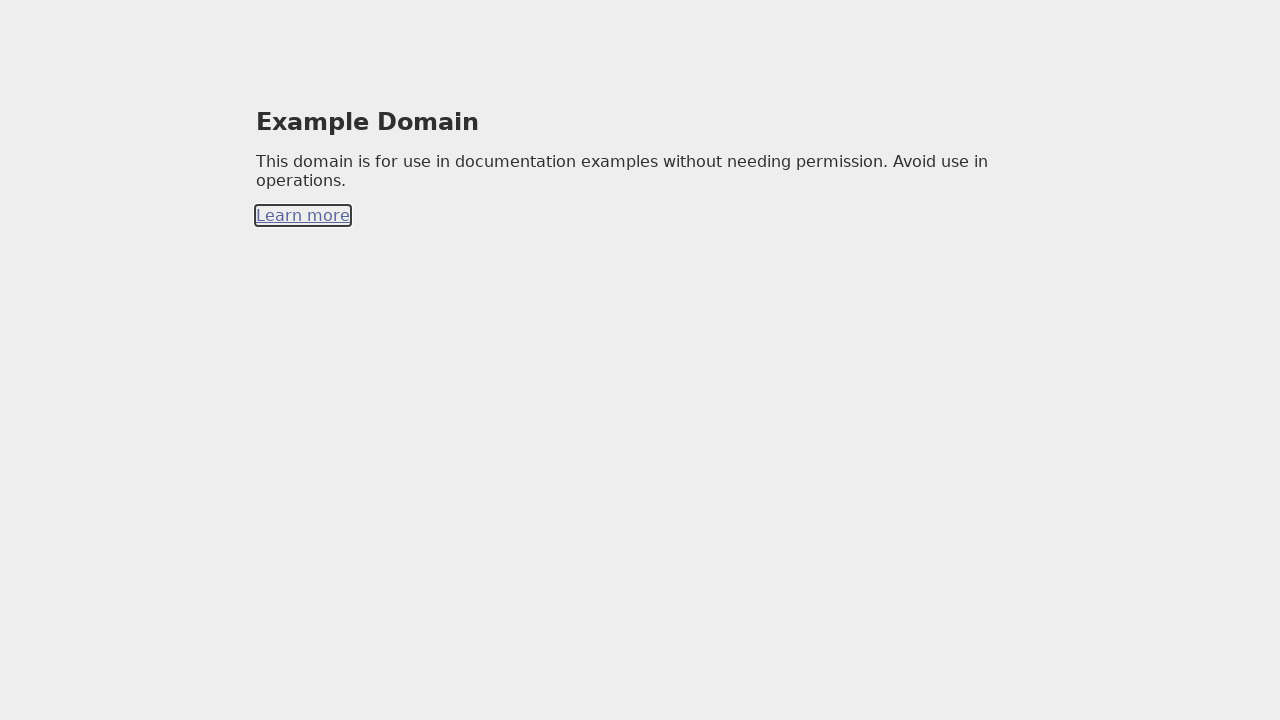

Pressed Tab to move to next focusable element (iteration 12/20)
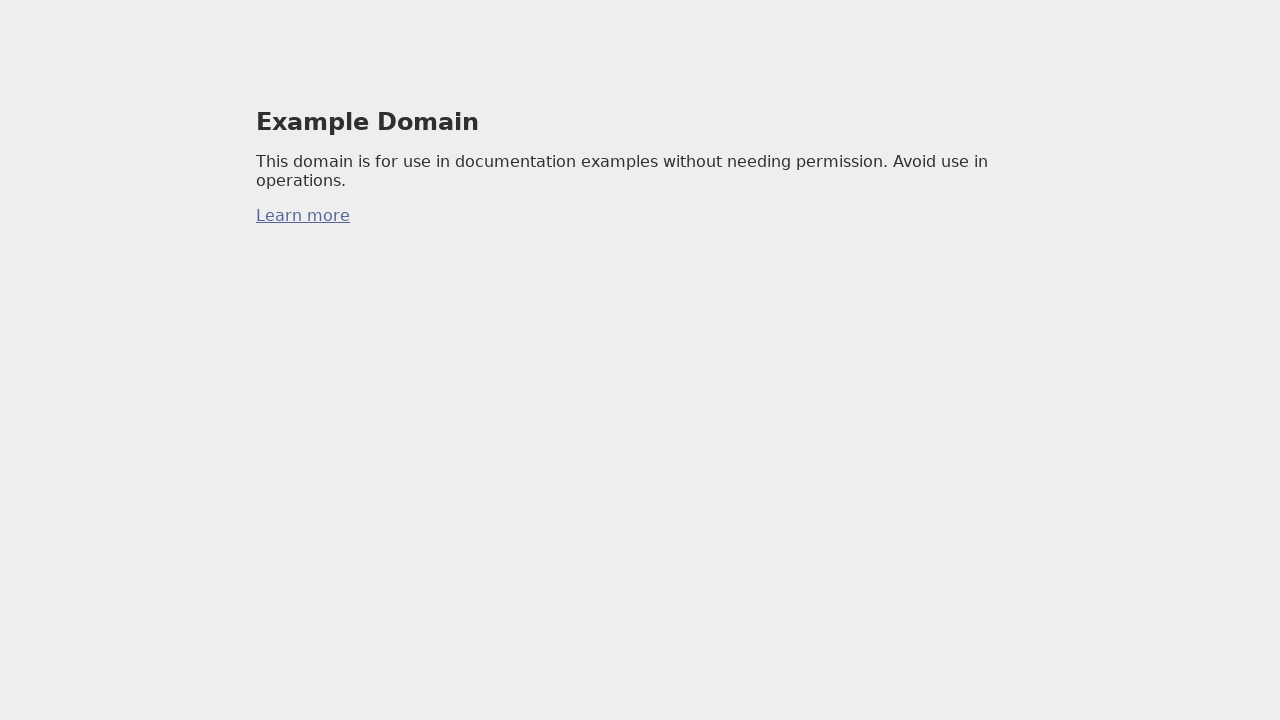

Retrieved currently focused element (iteration 13/20)
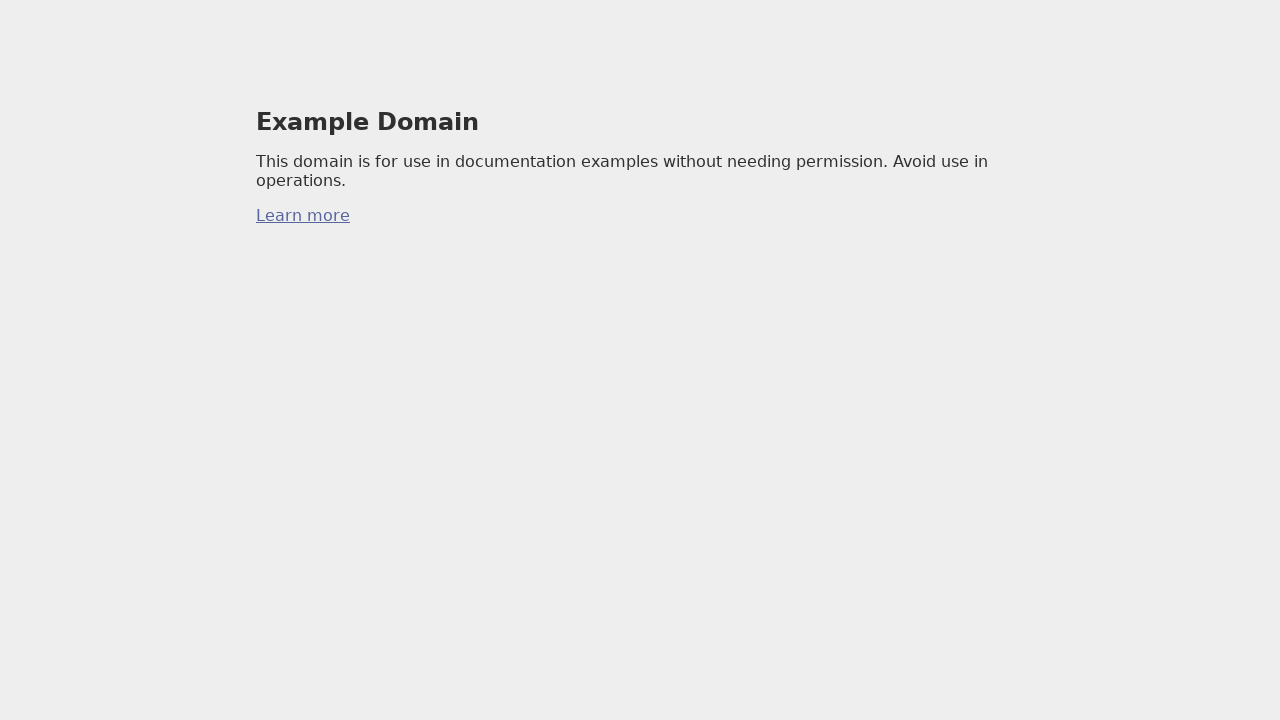

Pressed Tab to move to next focusable element (iteration 13/20)
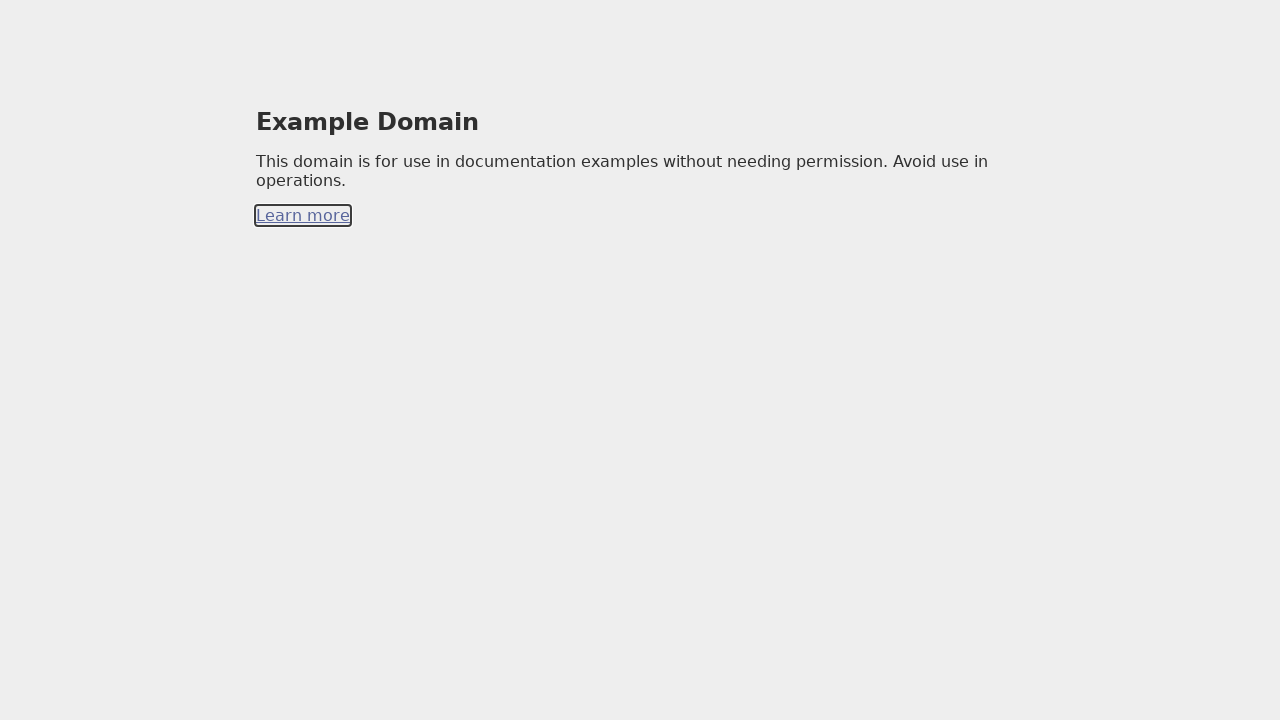

Retrieved currently focused element (iteration 14/20)
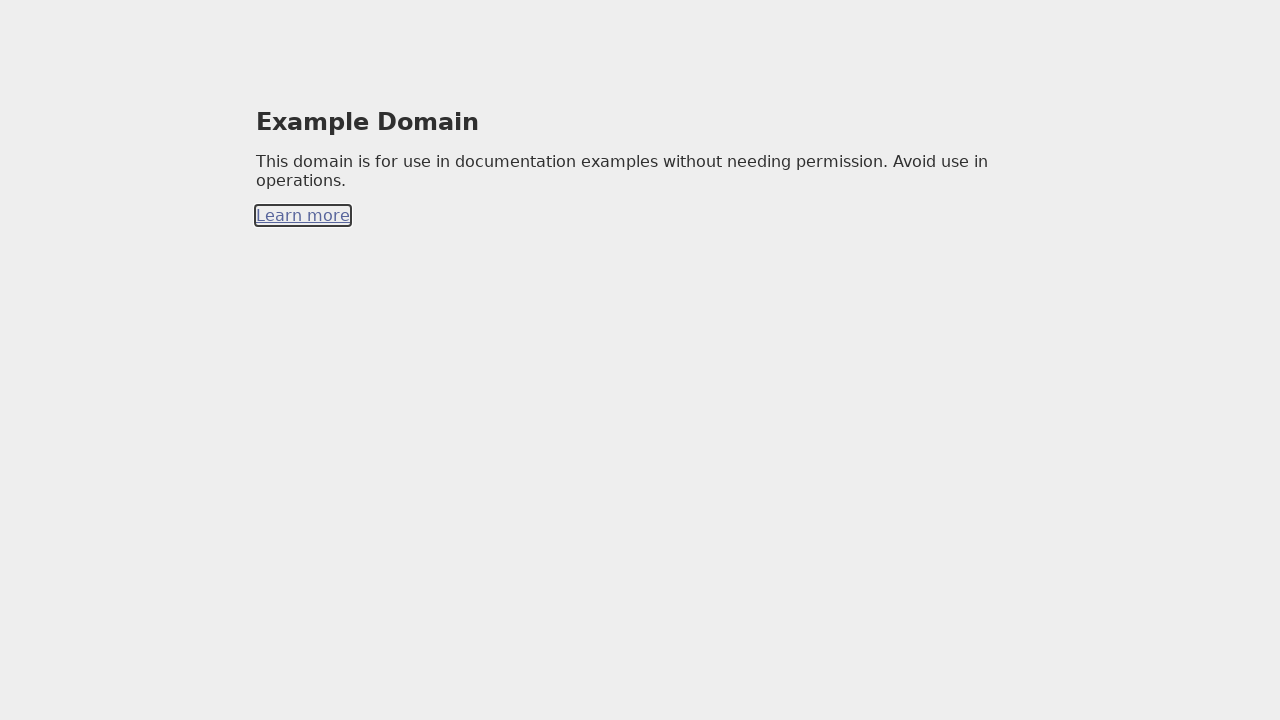

Pressed Tab to move to next focusable element (iteration 14/20)
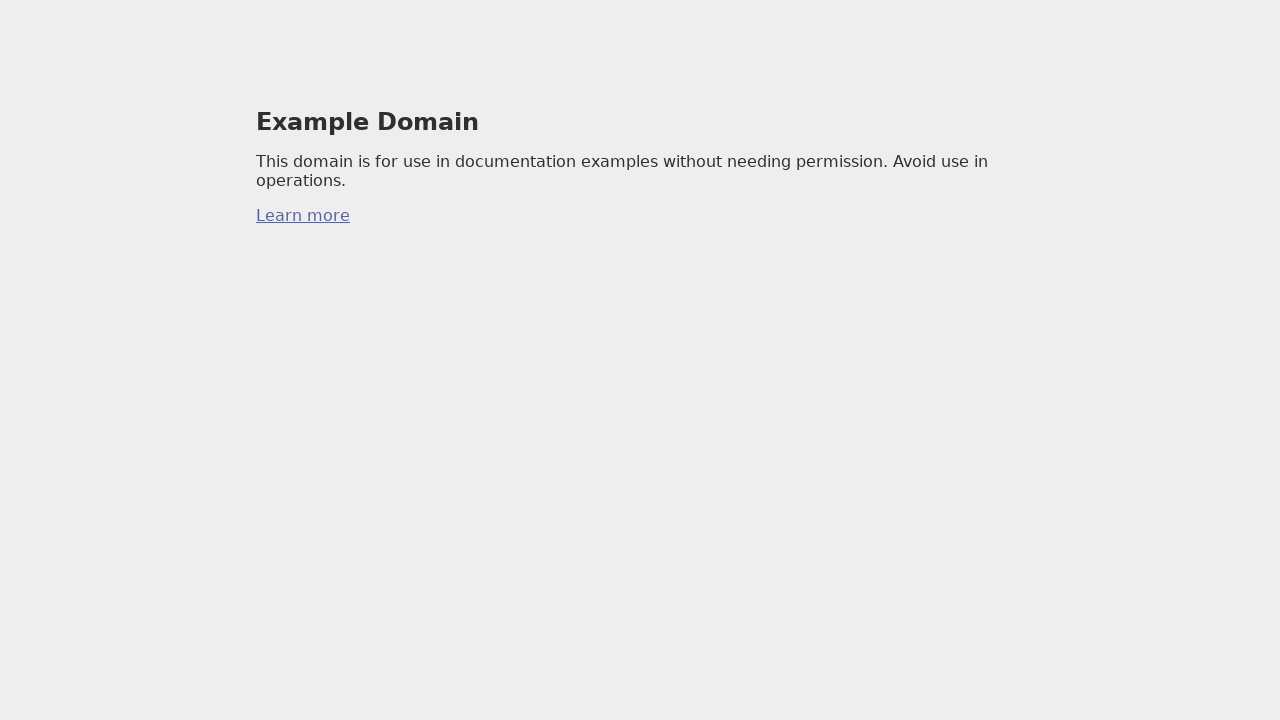

Retrieved currently focused element (iteration 15/20)
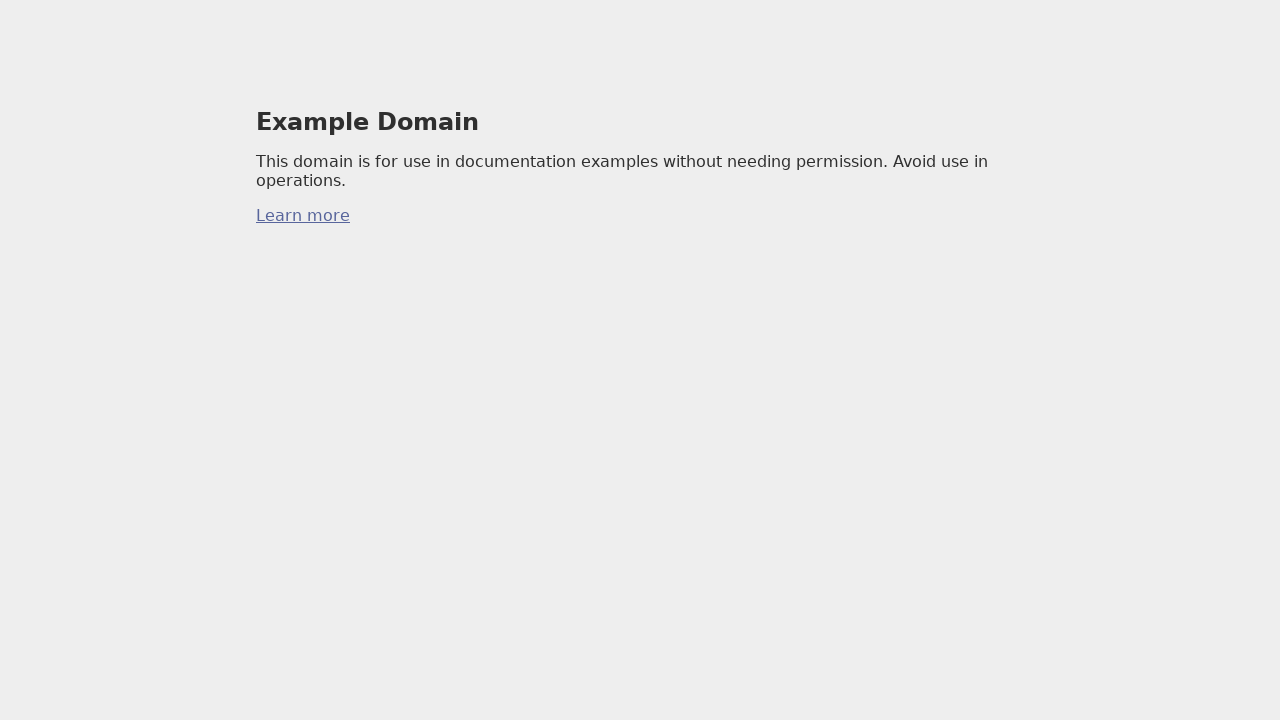

Pressed Tab to move to next focusable element (iteration 15/20)
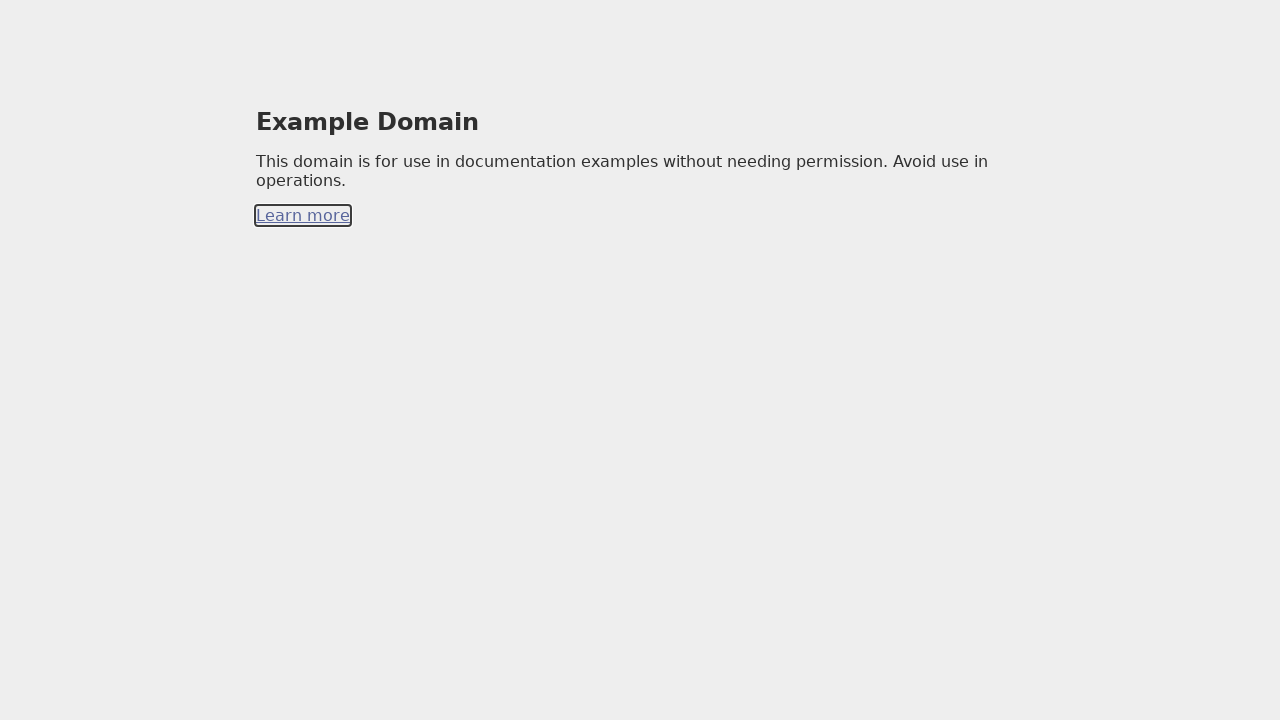

Retrieved currently focused element (iteration 16/20)
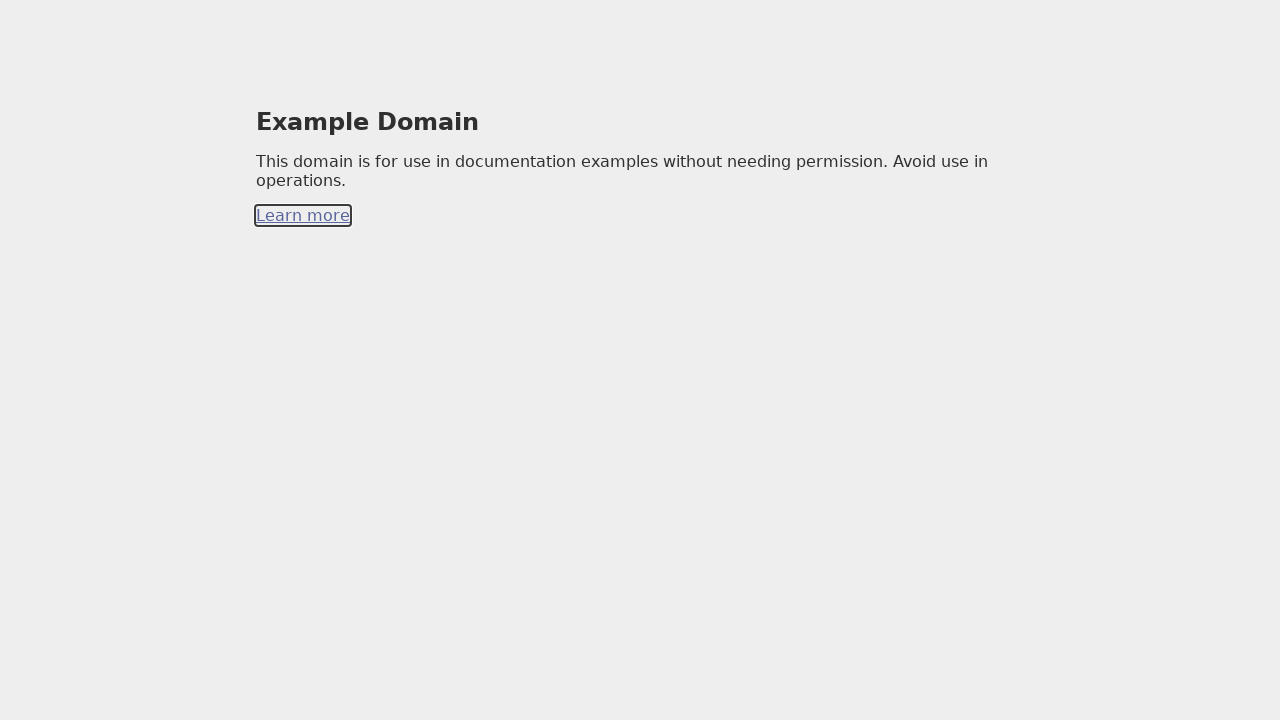

Pressed Tab to move to next focusable element (iteration 16/20)
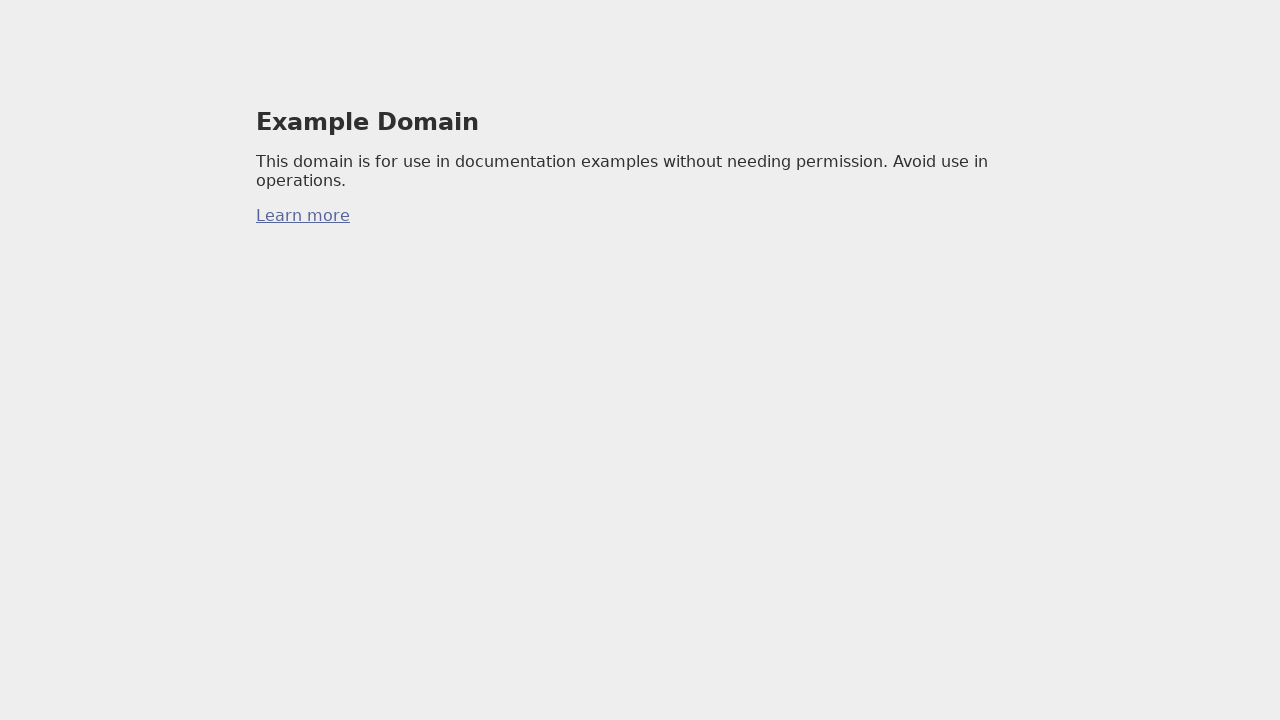

Retrieved currently focused element (iteration 17/20)
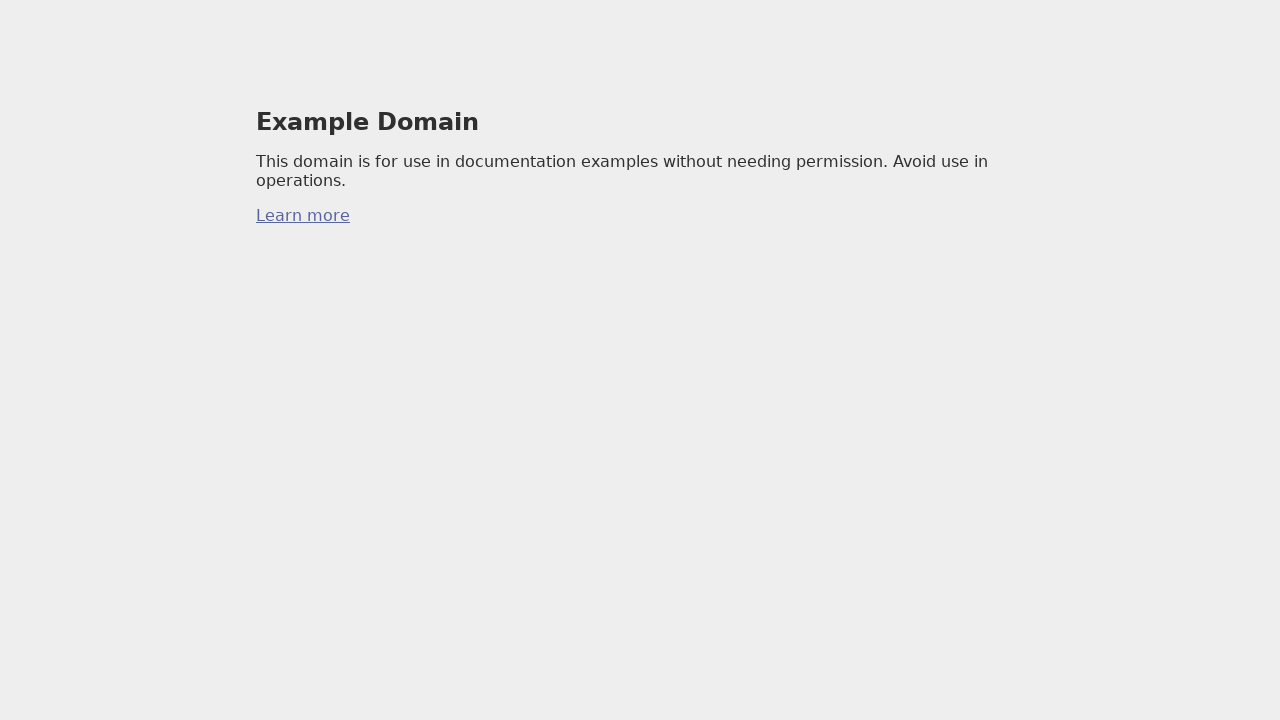

Pressed Tab to move to next focusable element (iteration 17/20)
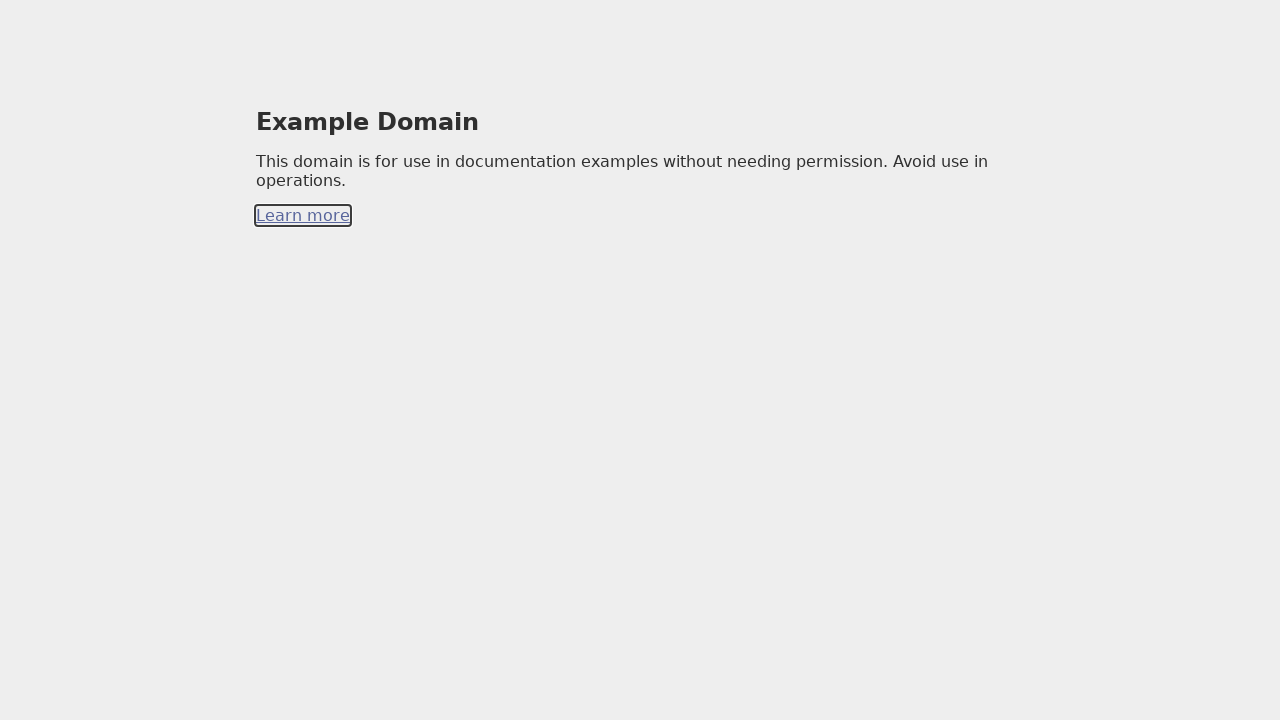

Retrieved currently focused element (iteration 18/20)
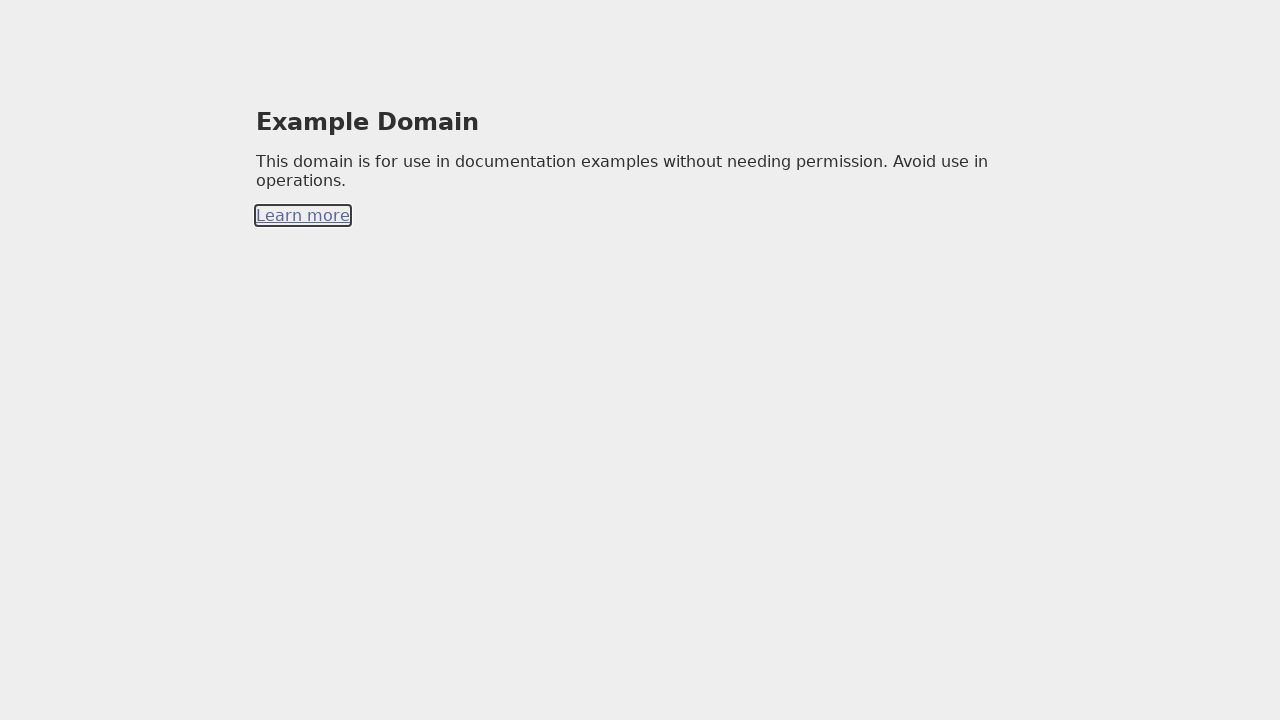

Pressed Tab to move to next focusable element (iteration 18/20)
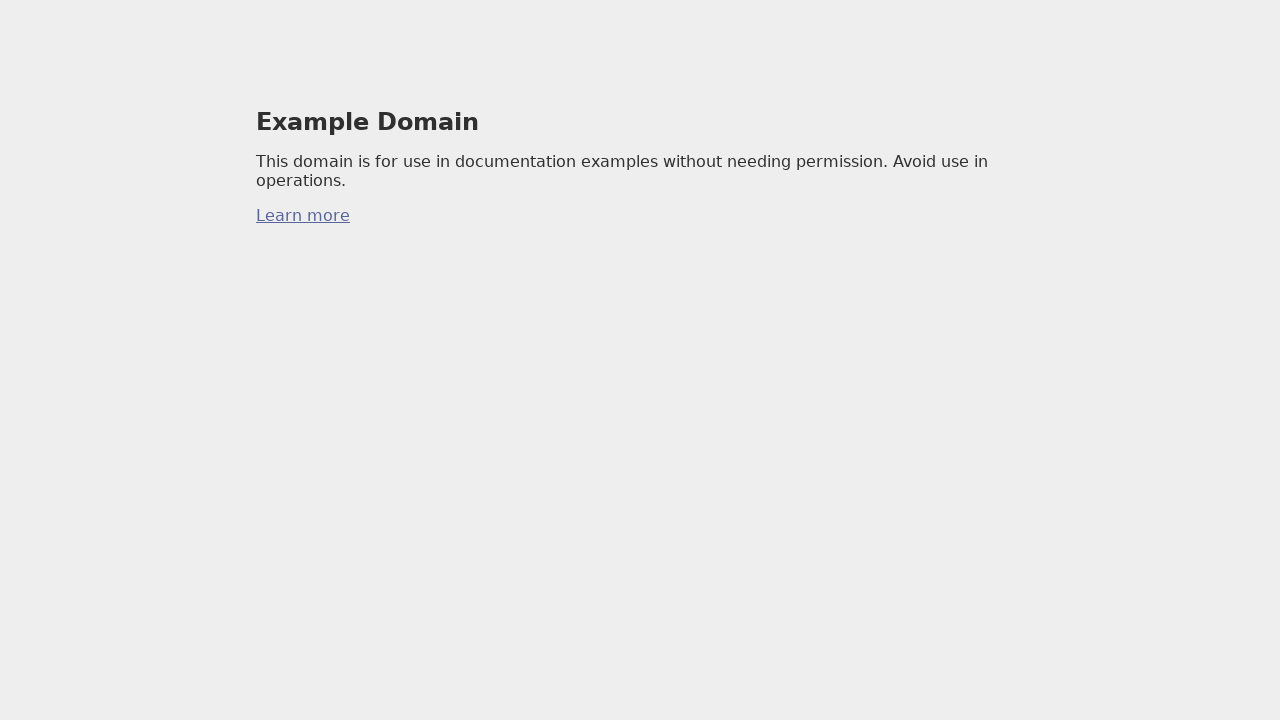

Retrieved currently focused element (iteration 19/20)
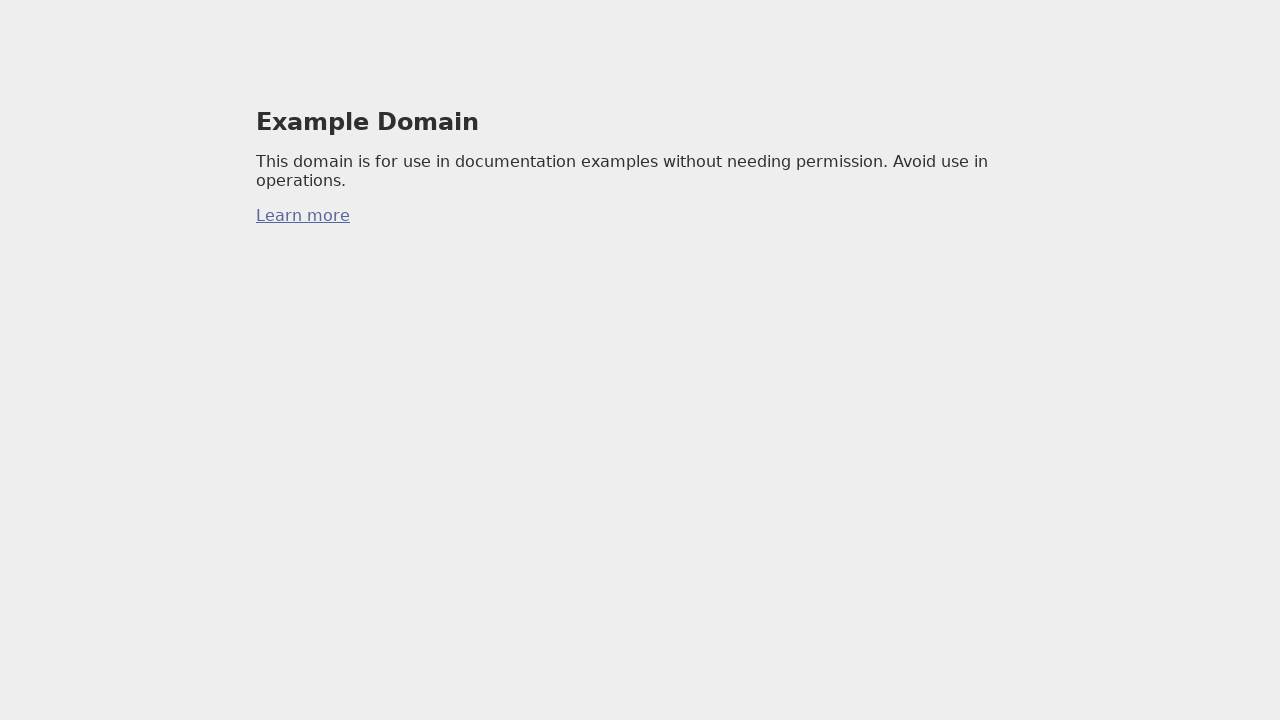

Pressed Tab to move to next focusable element (iteration 19/20)
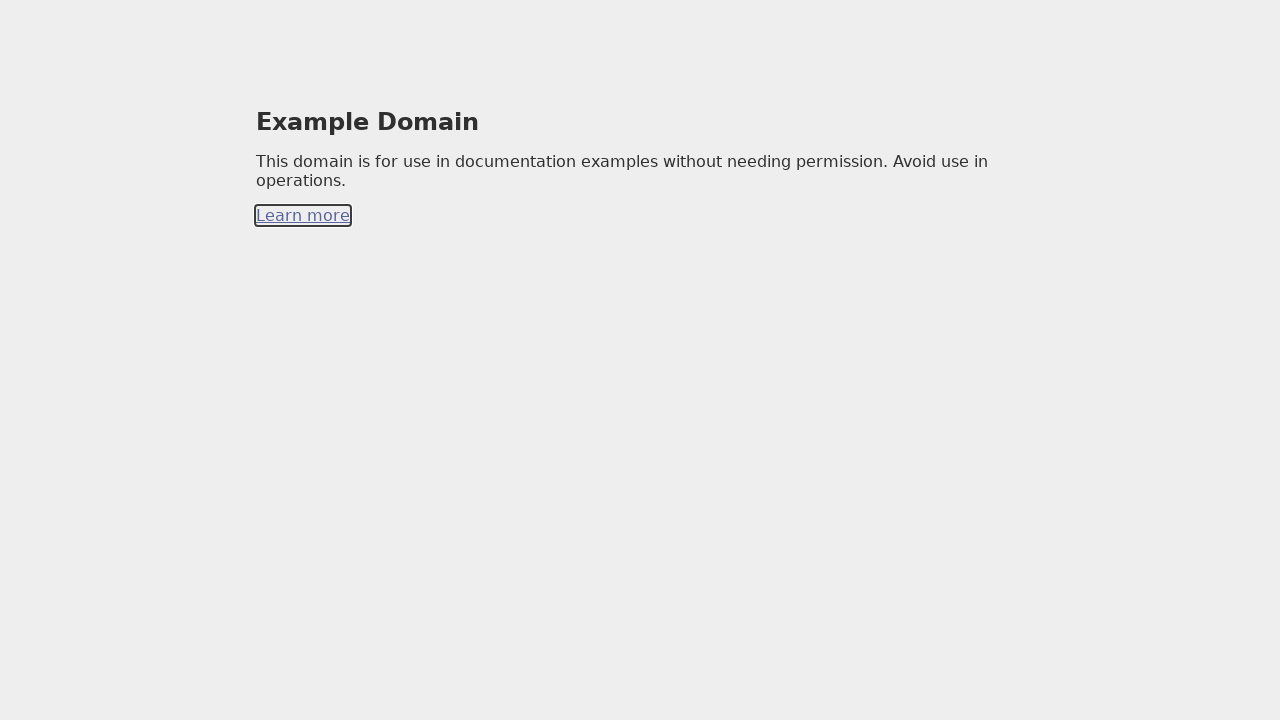

Retrieved currently focused element (iteration 20/20)
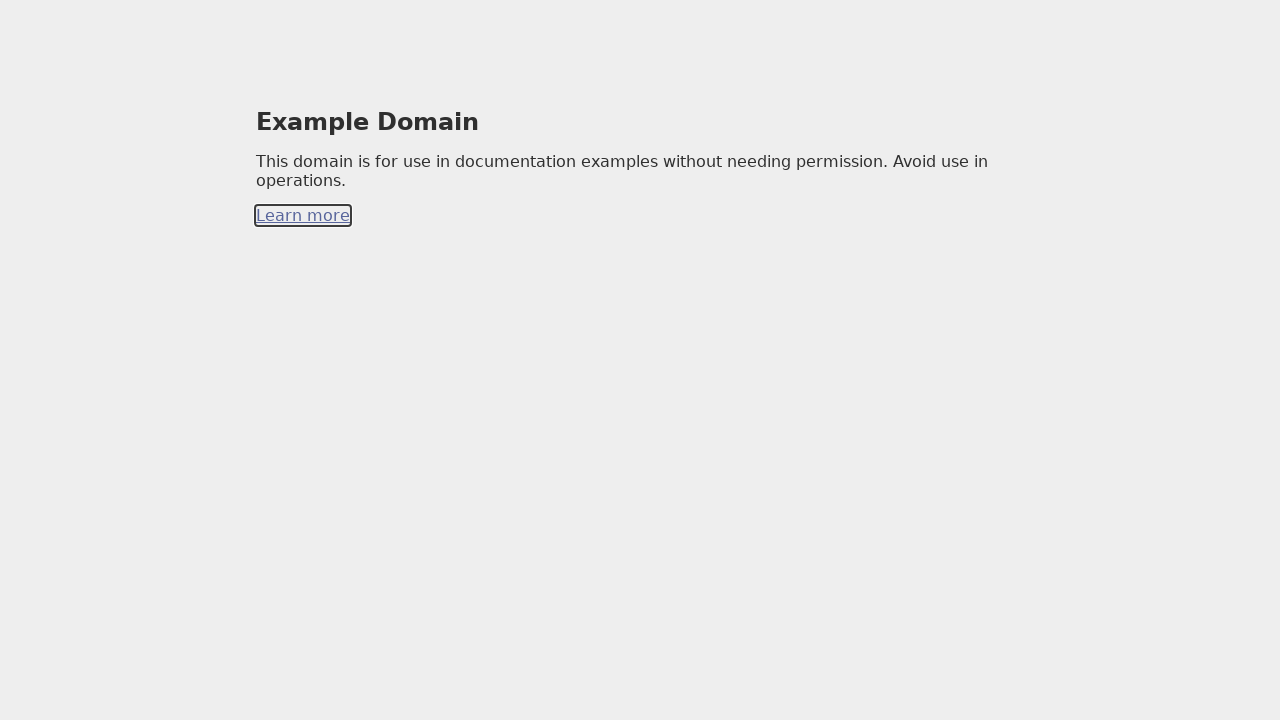

Pressed Tab to move to next focusable element (iteration 20/20)
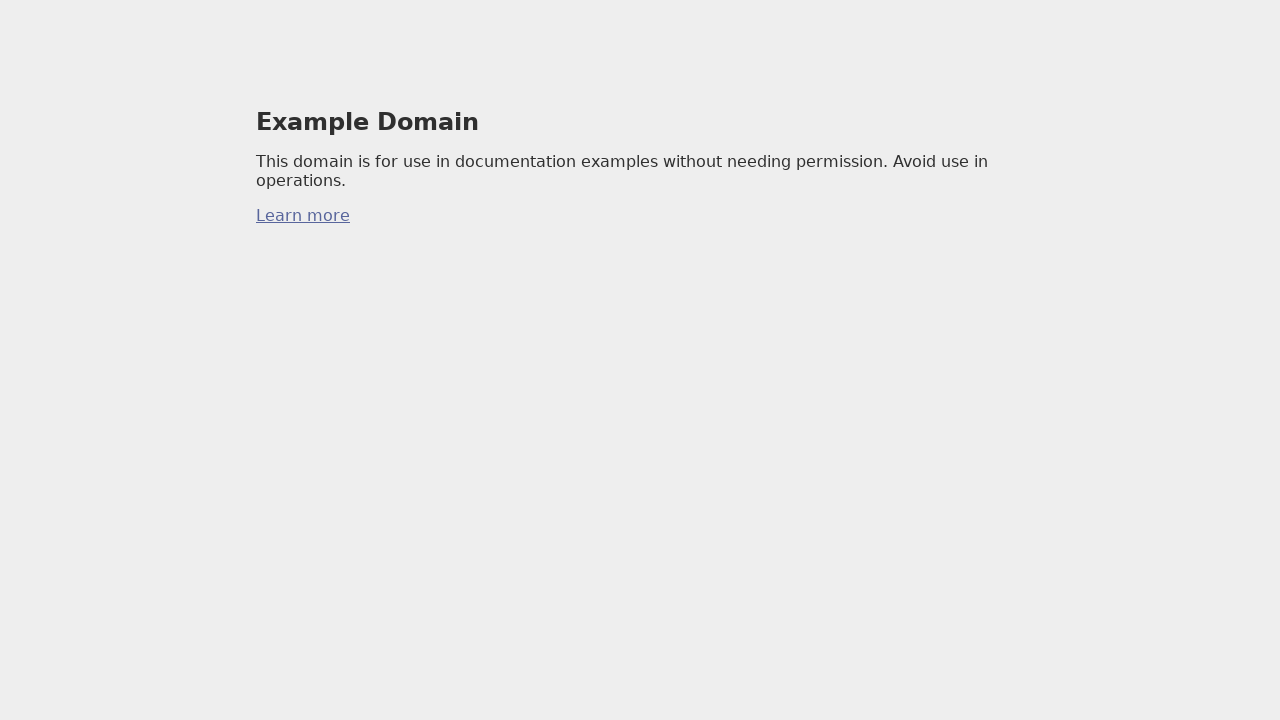

Checked for keyboard traps across 20 focused elements - Trap detected: True
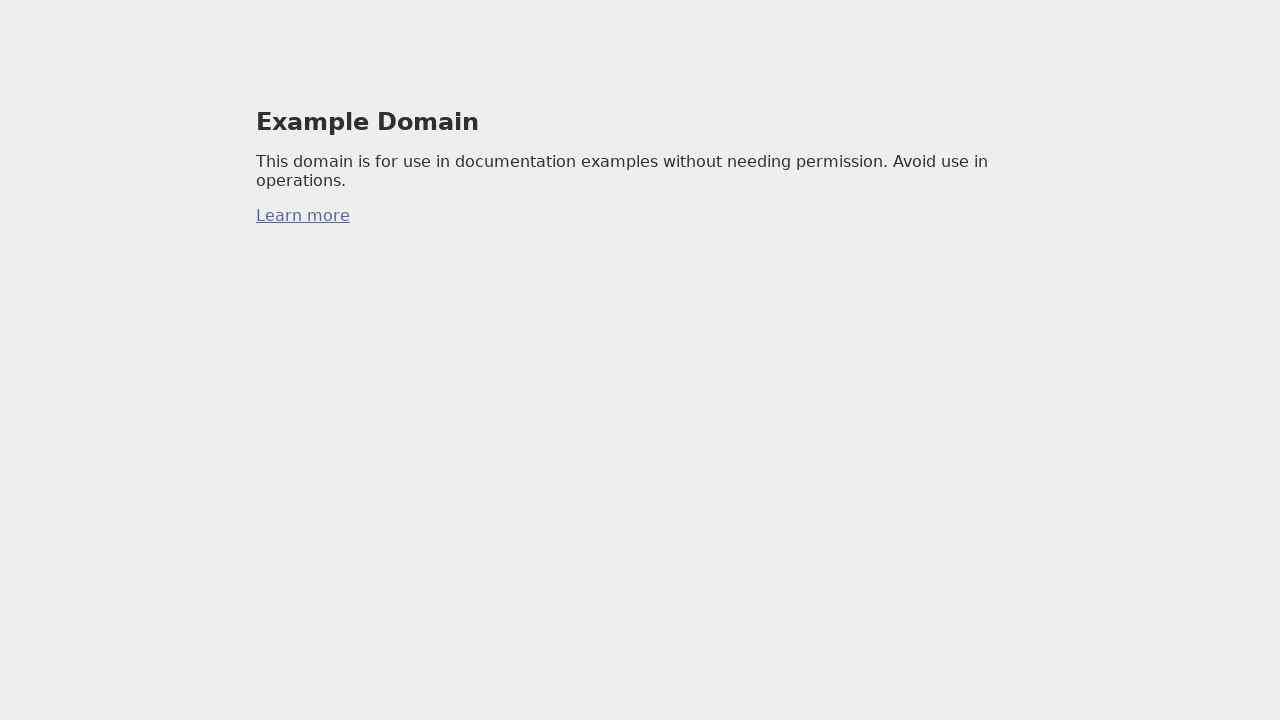

Verified visual focus indicator on active element - Outline: 'rgb(0, 0, 0) none 0px', Has focus indicator: True
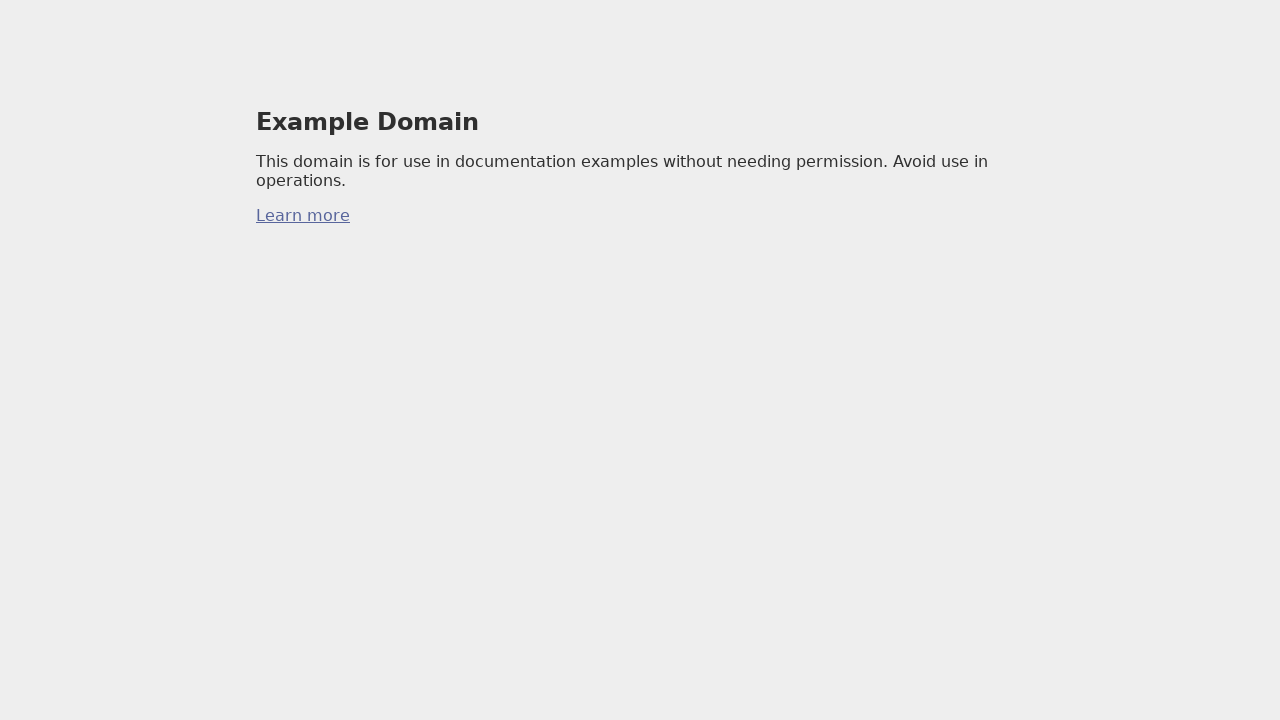

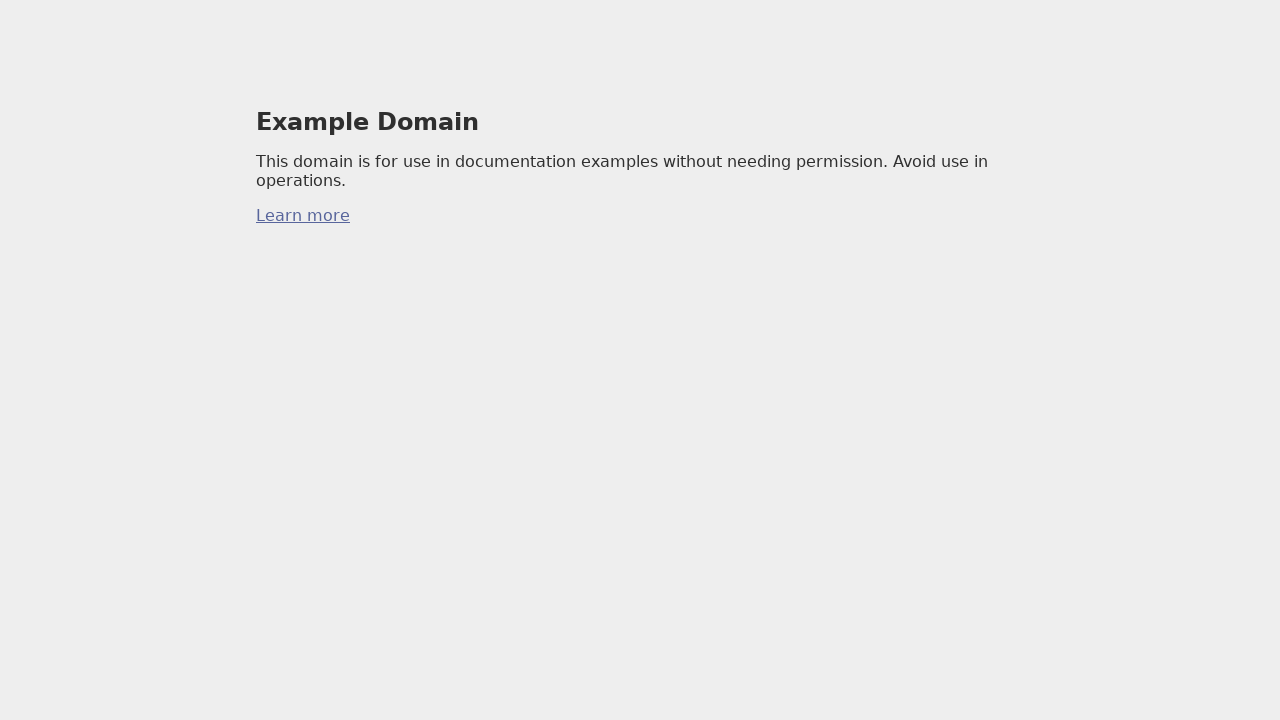